Tests registration form password field validation with weak and strong passwords

Starting URL: https://erikdark.github.io/QA_DIPLOM/

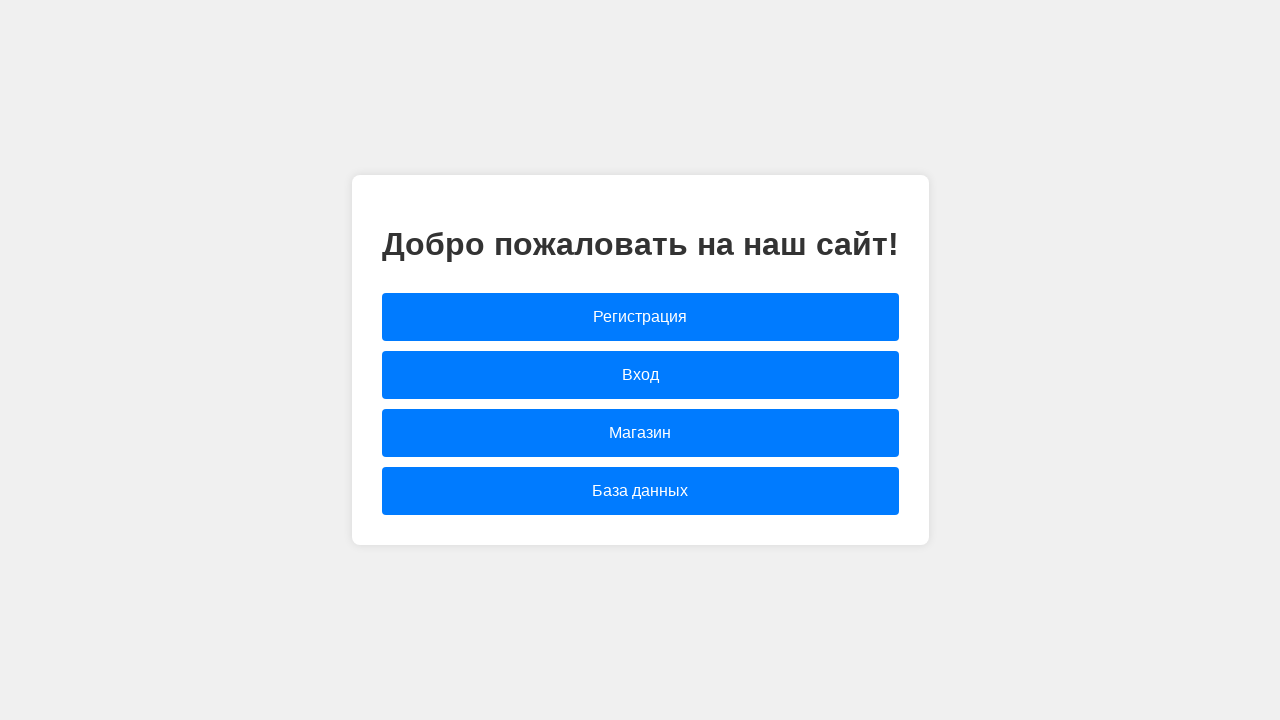

Clicked on registration page link at (640, 317) on [href="registration.html"]
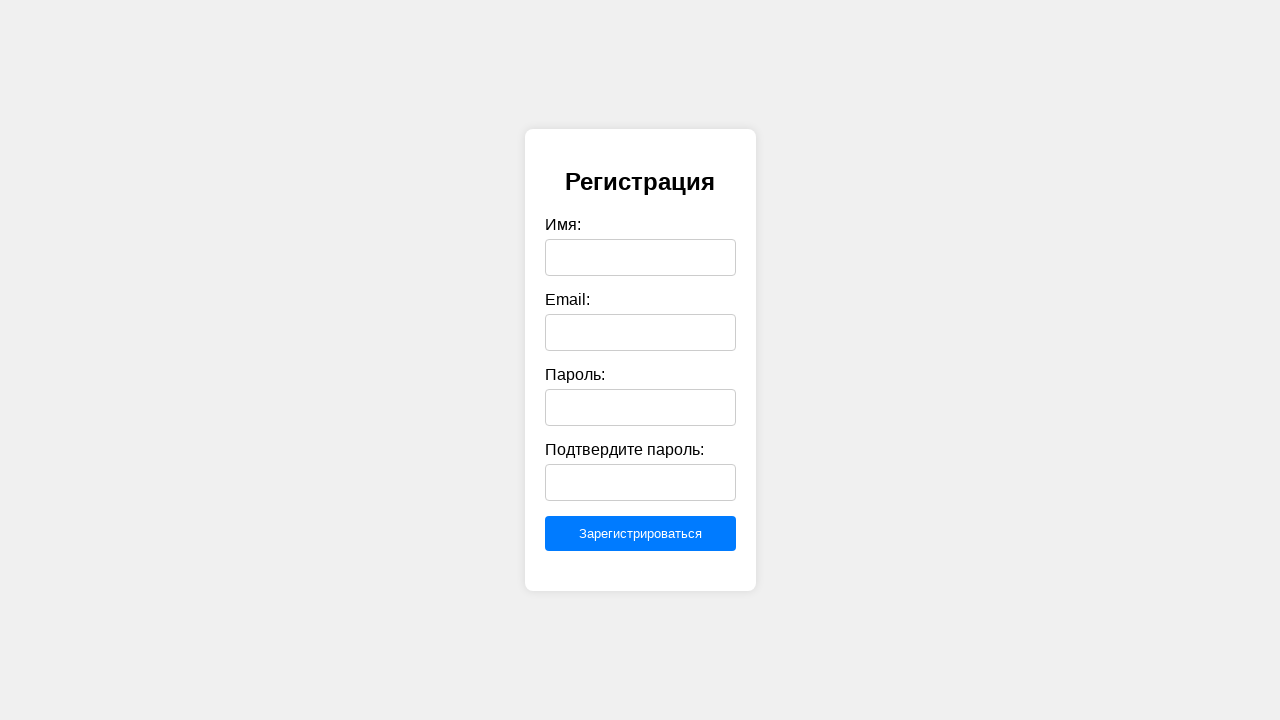

Cleared name field on #name
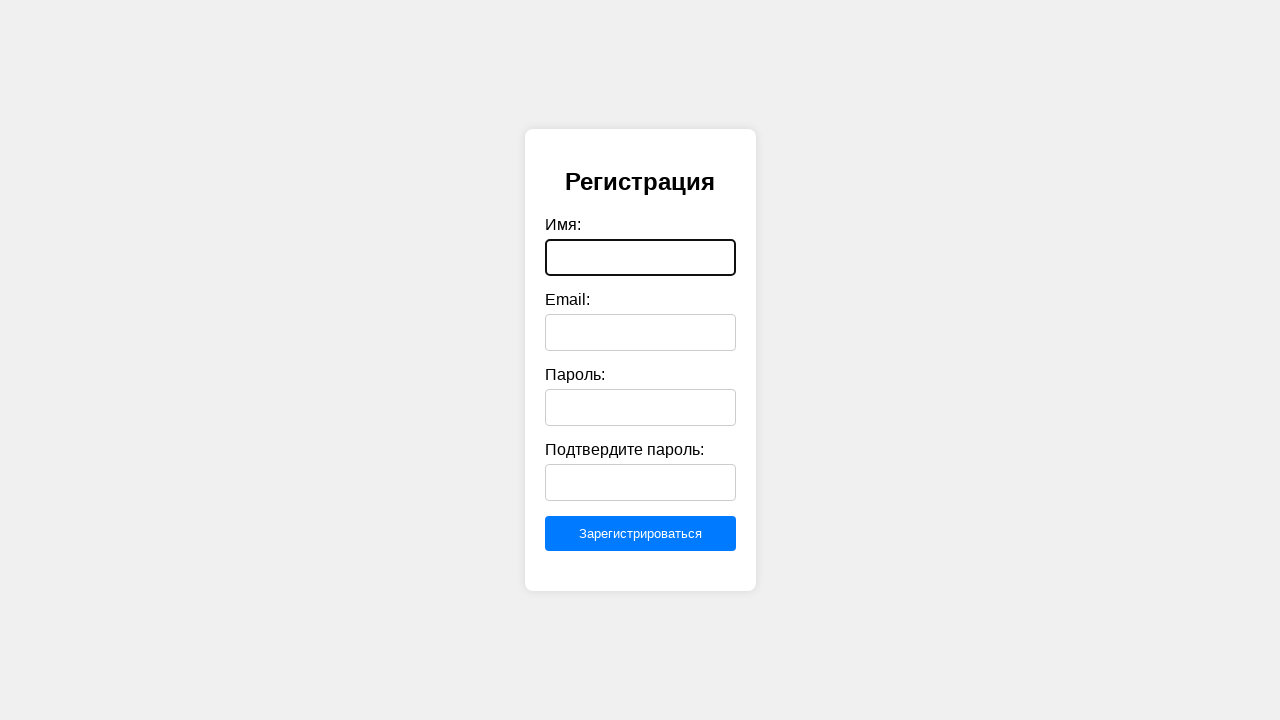

Cleared email field on #email
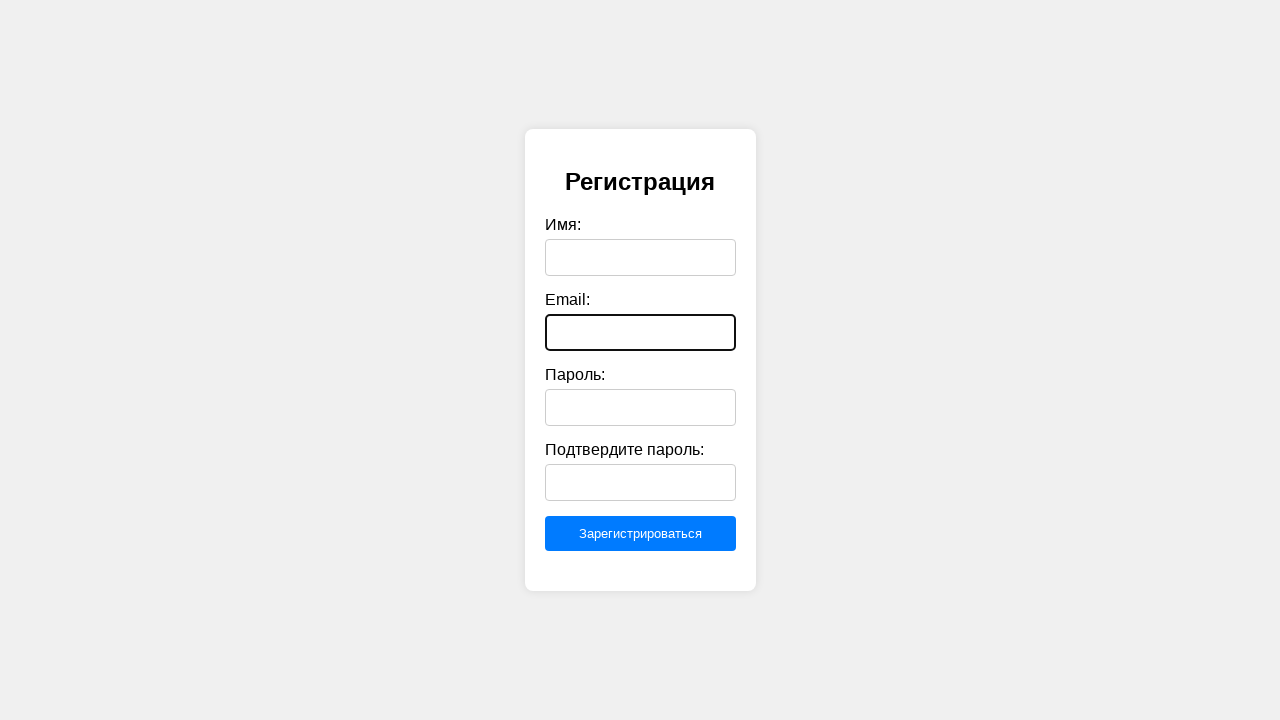

Cleared password field on #password
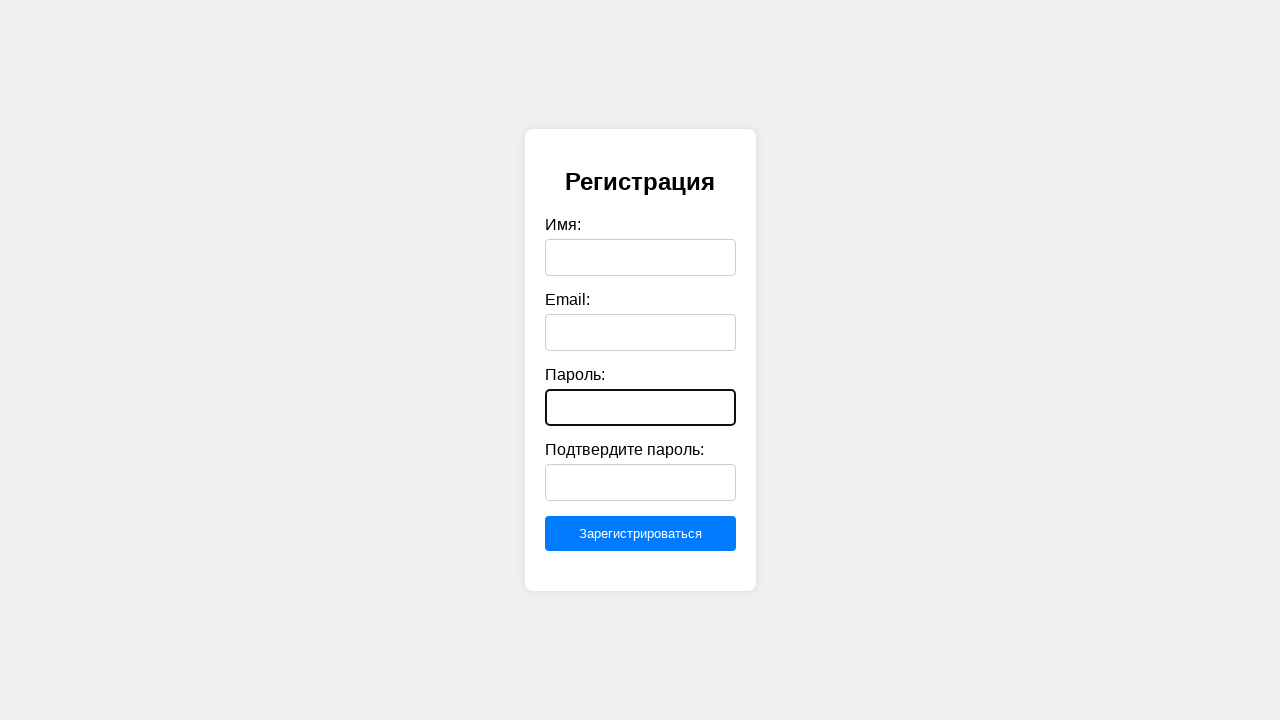

Cleared confirm password field on #confirmPassword
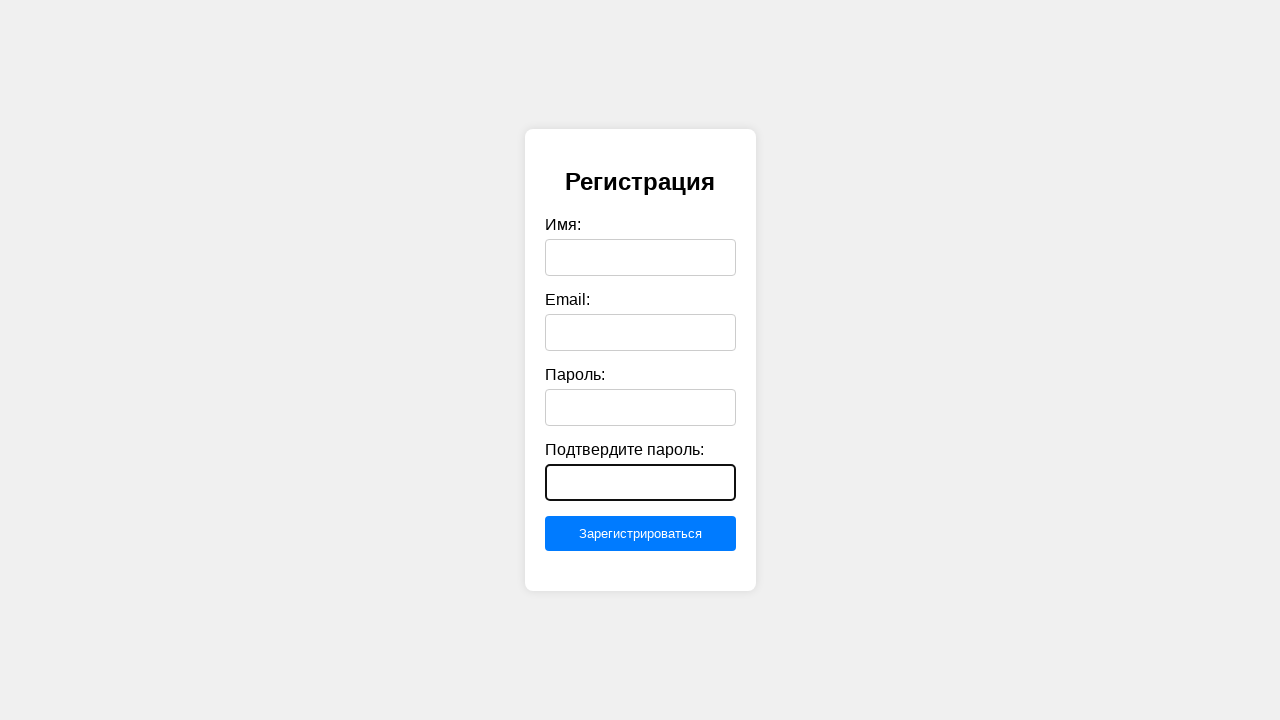

Filled name field with 'qwerty' on #name
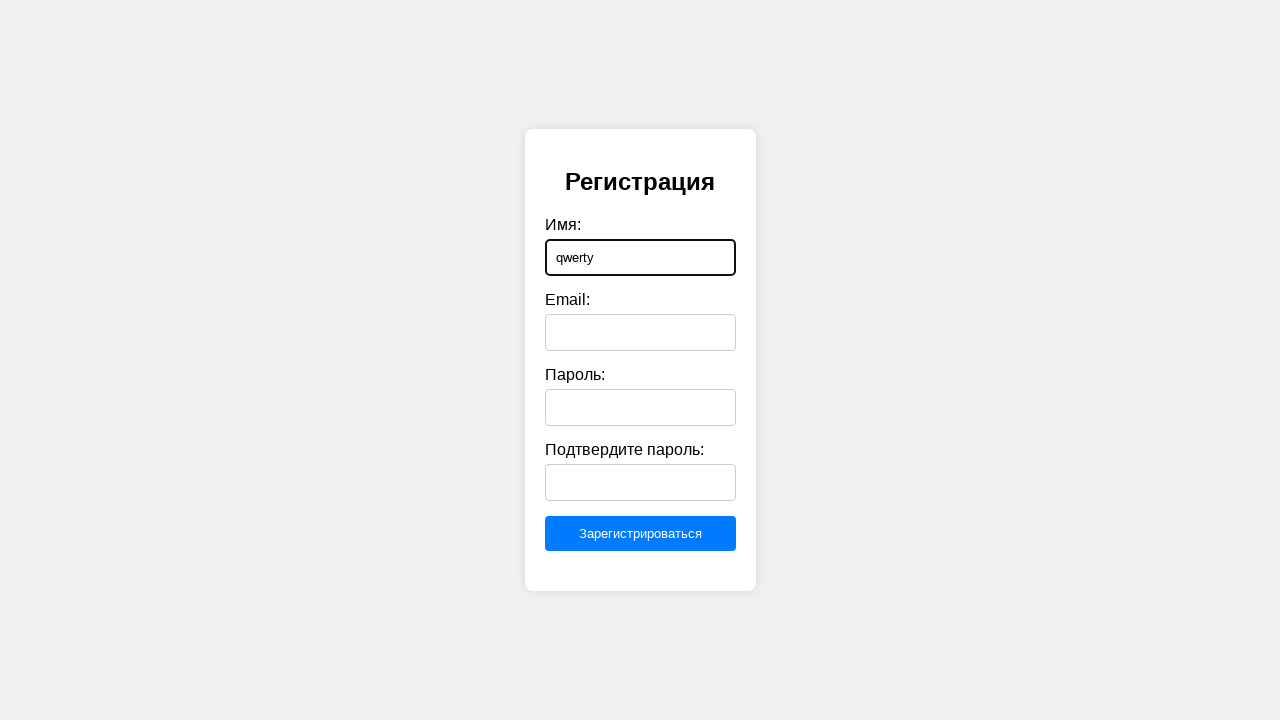

Filled email field with 'qwerty@mail.ru' on #email
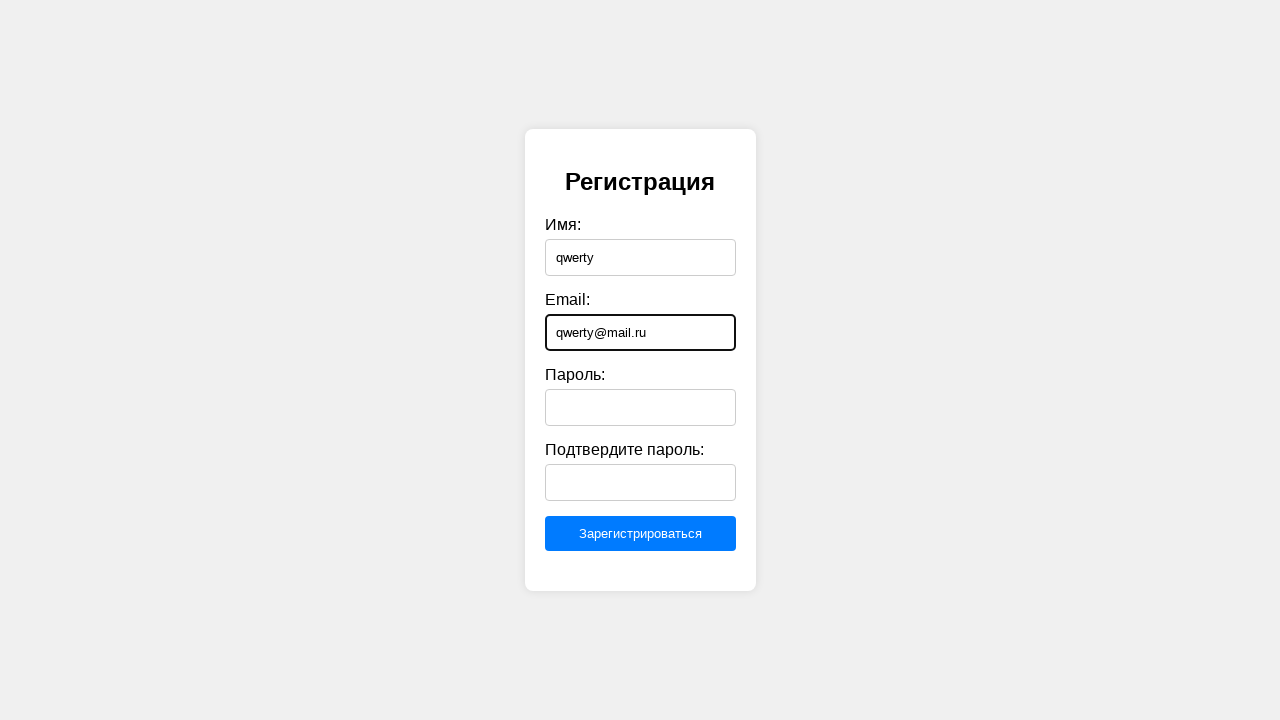

Filled password field with weak password 'Qwerty1' on #password
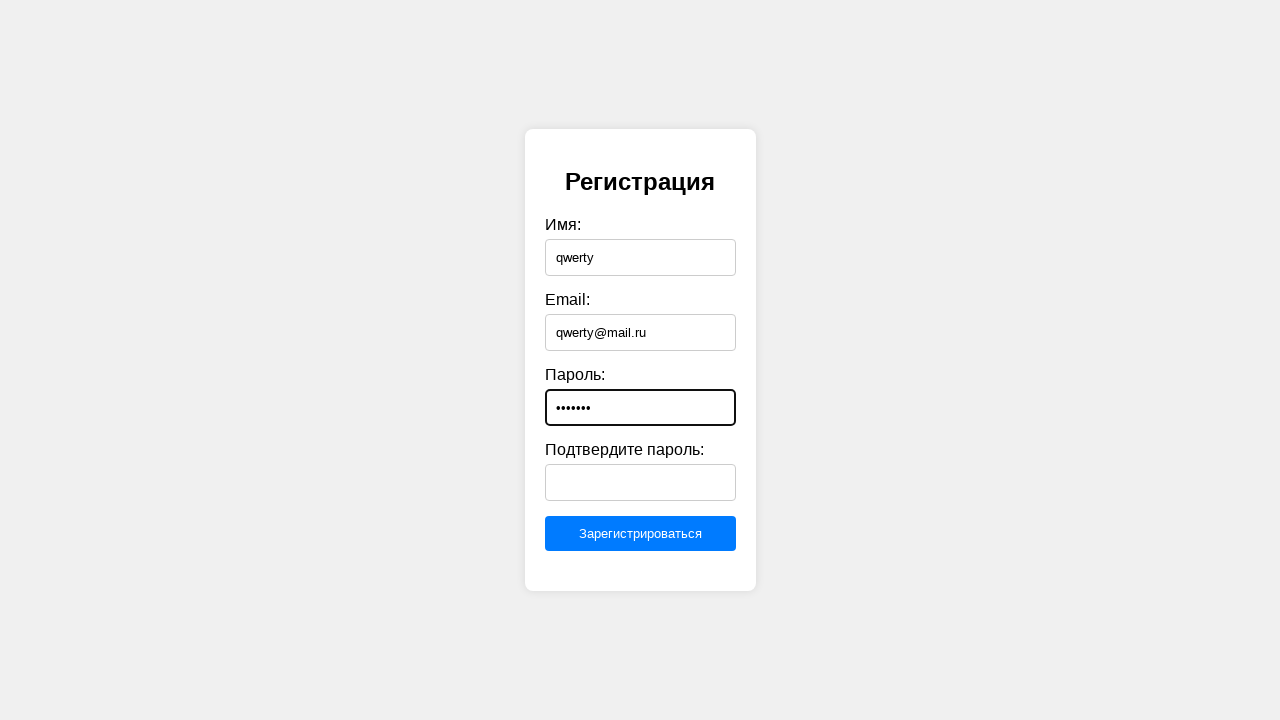

Filled confirm password field with weak password 'Qwerty1' on #confirmPassword
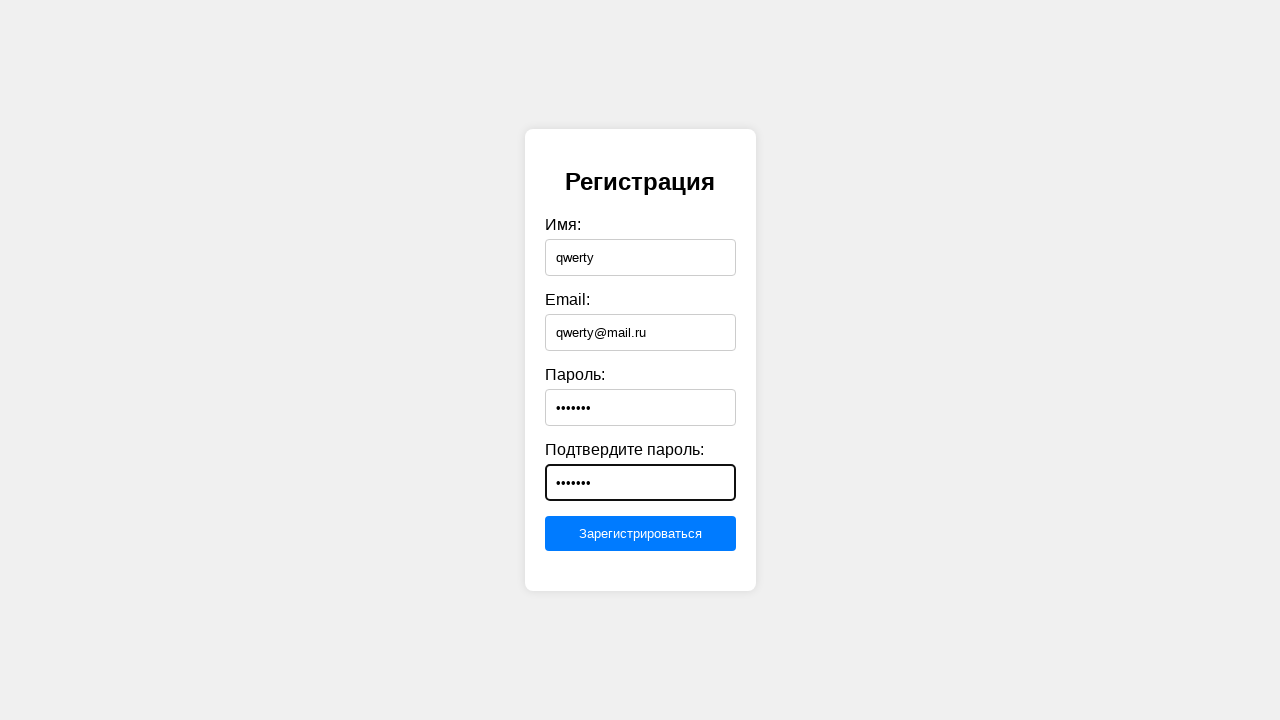

Submitted form with weak password 'Qwerty1' at (640, 534) on [type="submit"]
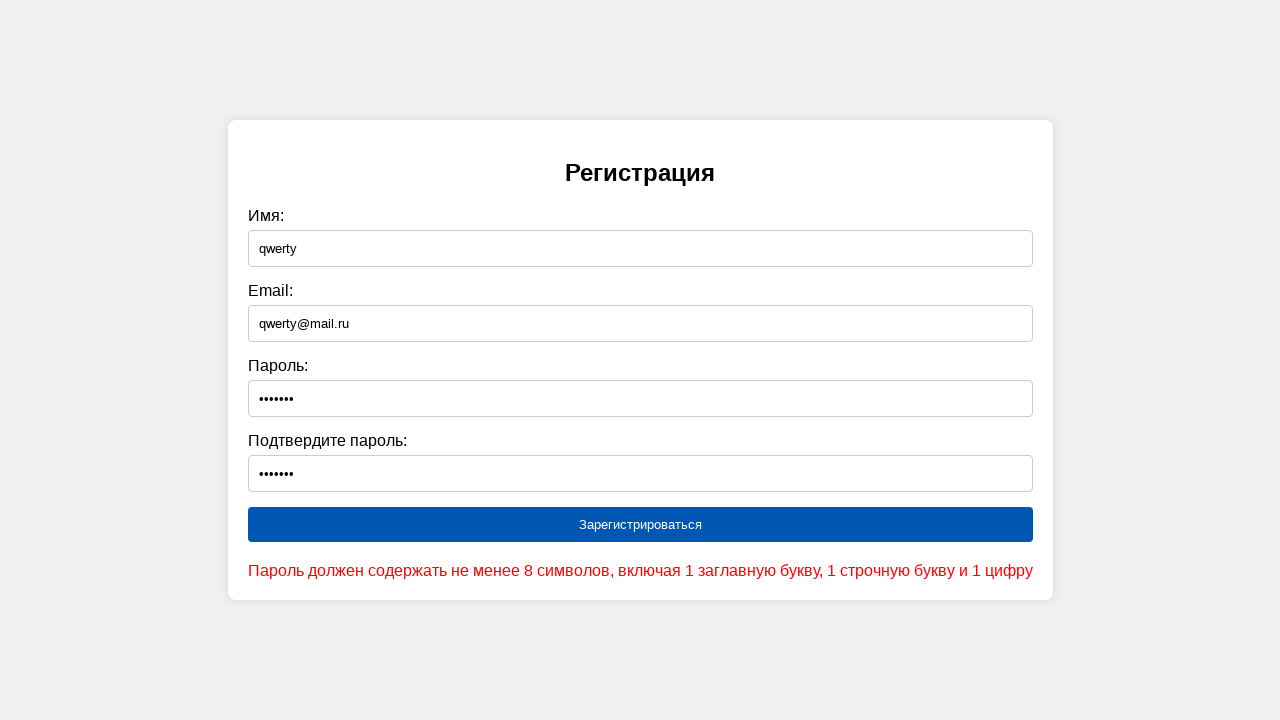

Cleared name field on #name
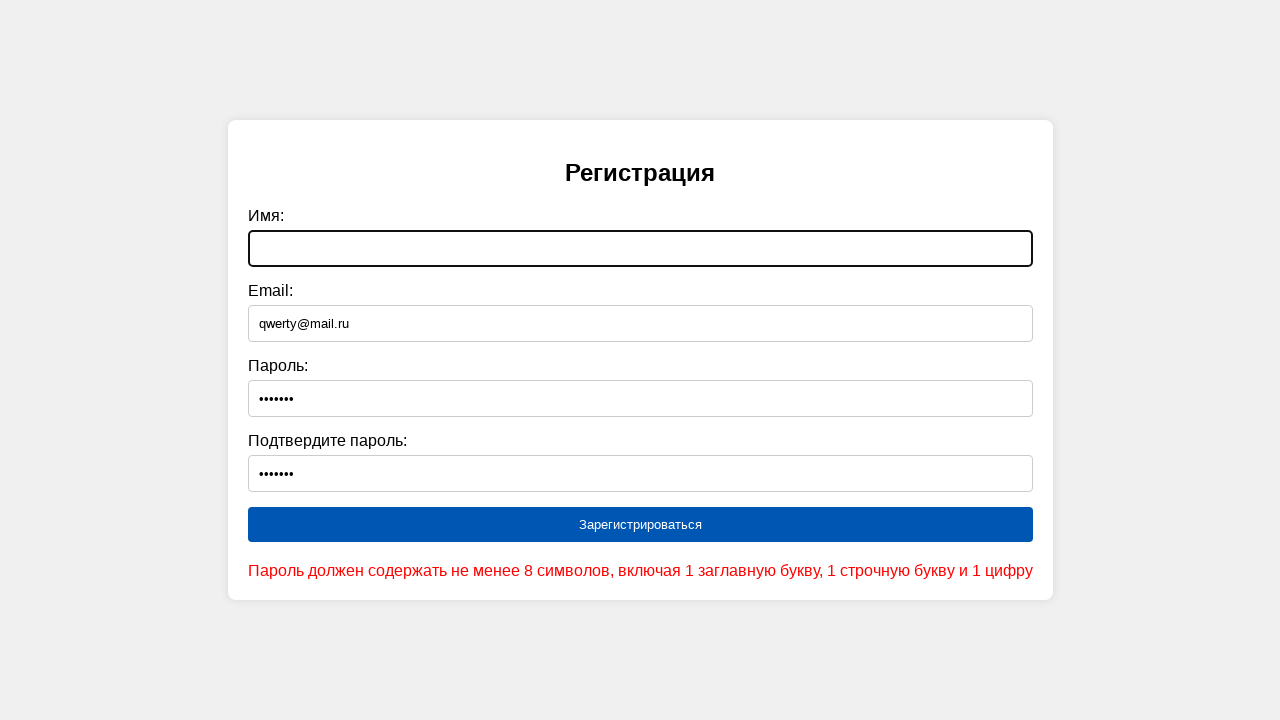

Cleared email field on #email
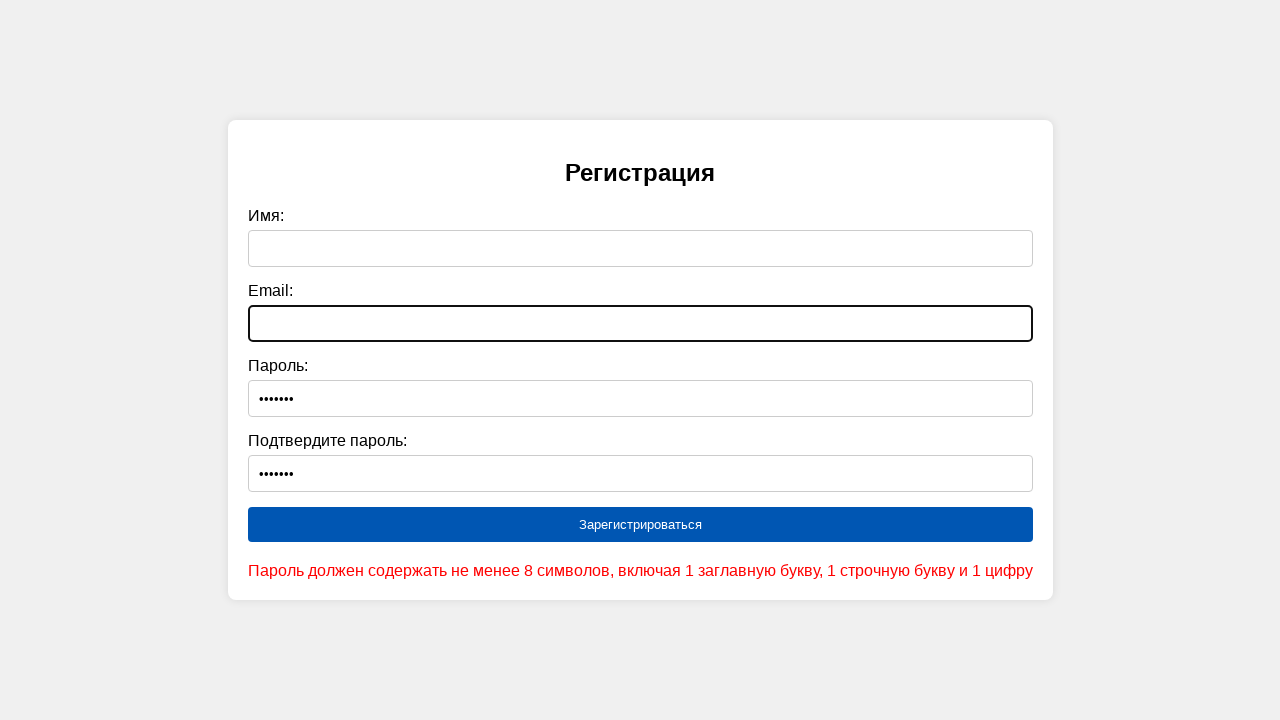

Cleared password field on #password
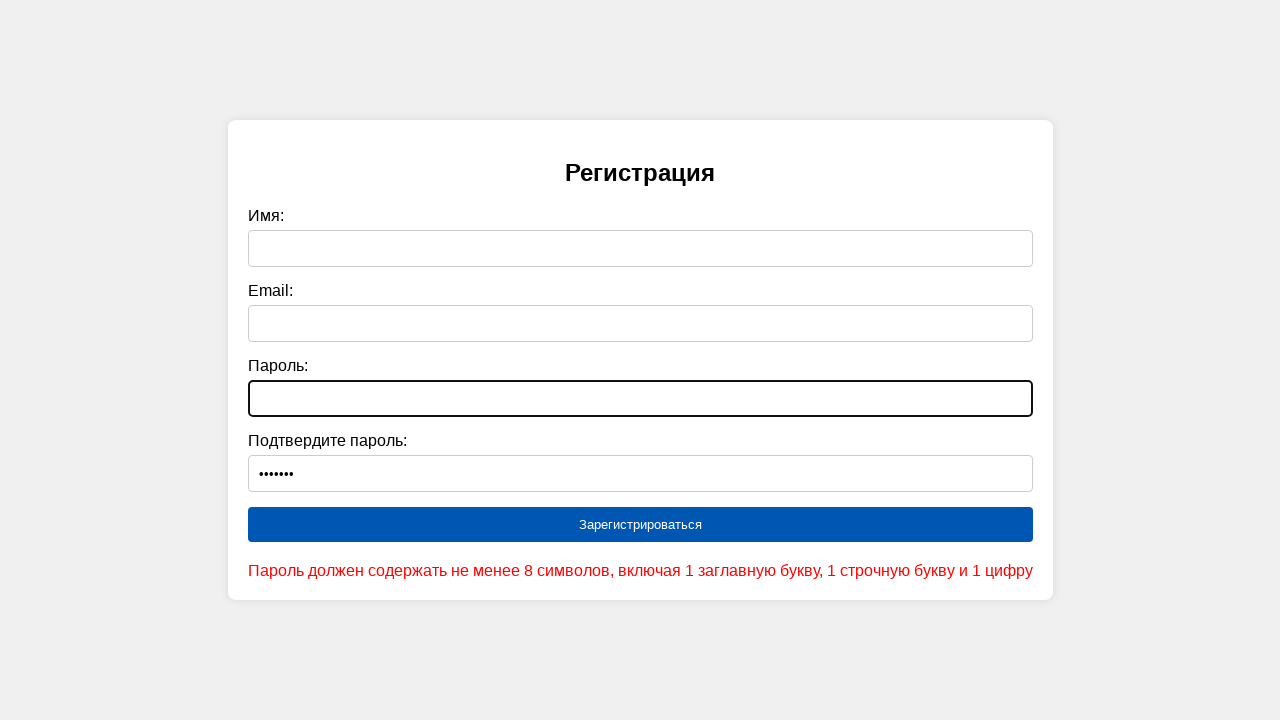

Cleared confirm password field on #confirmPassword
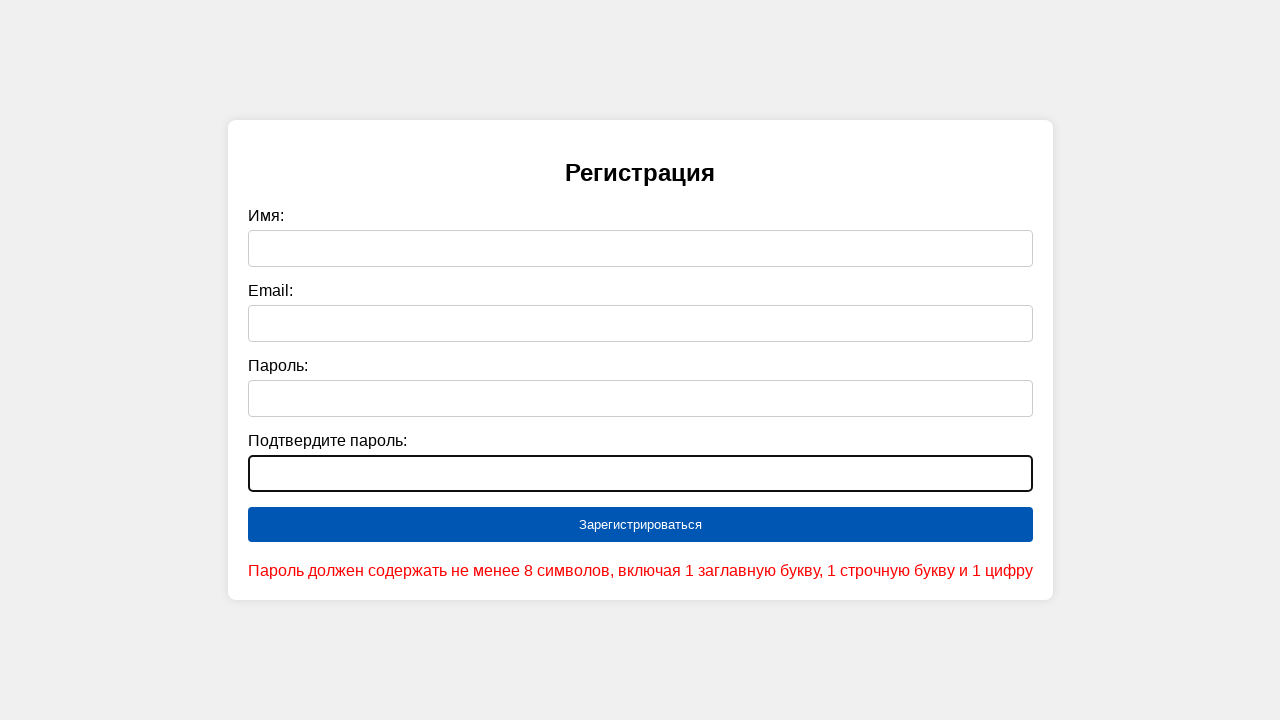

Filled name field with 'qwerty' on #name
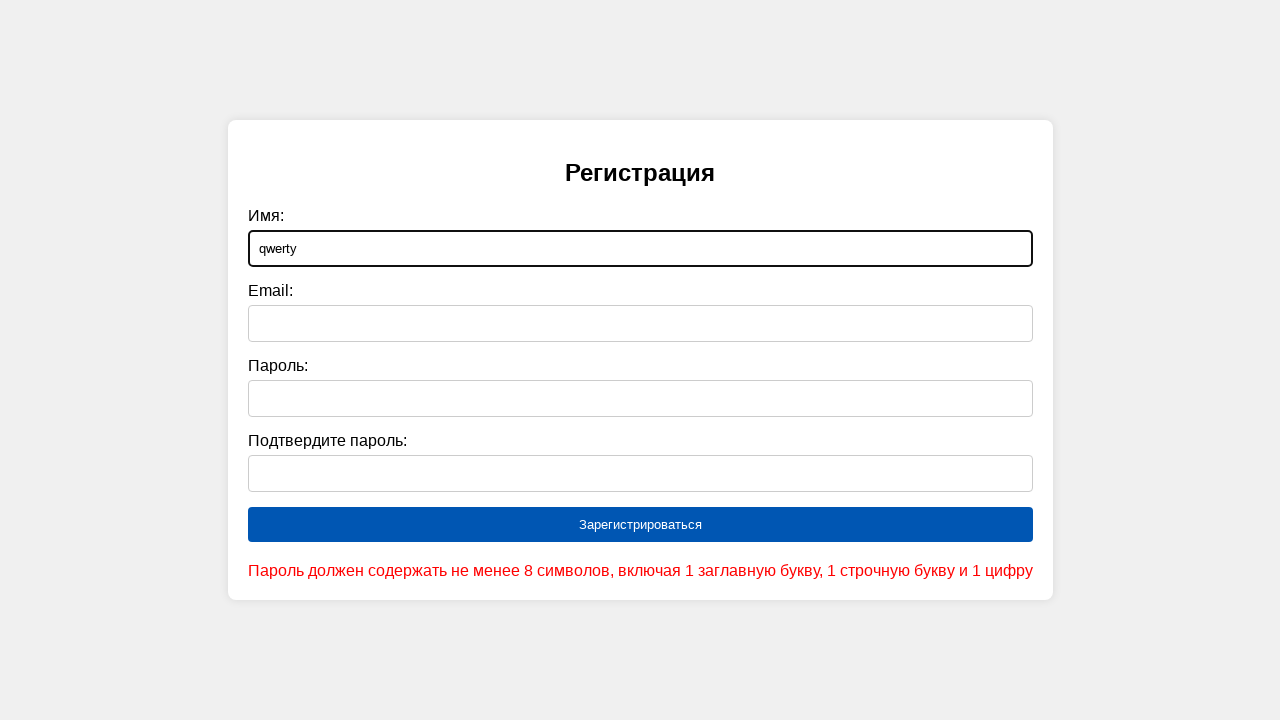

Filled email field with 'qwerty@mail.ru' on #email
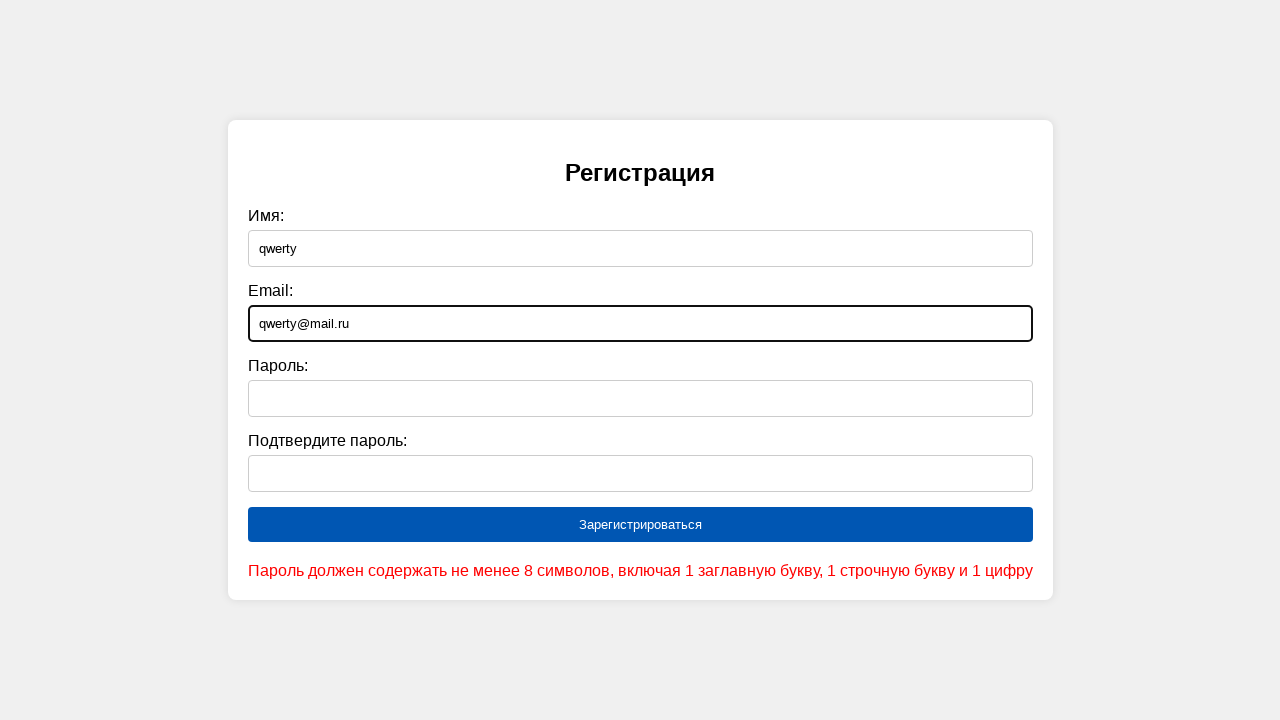

Filled password field with weak password 'qwerty123' on #password
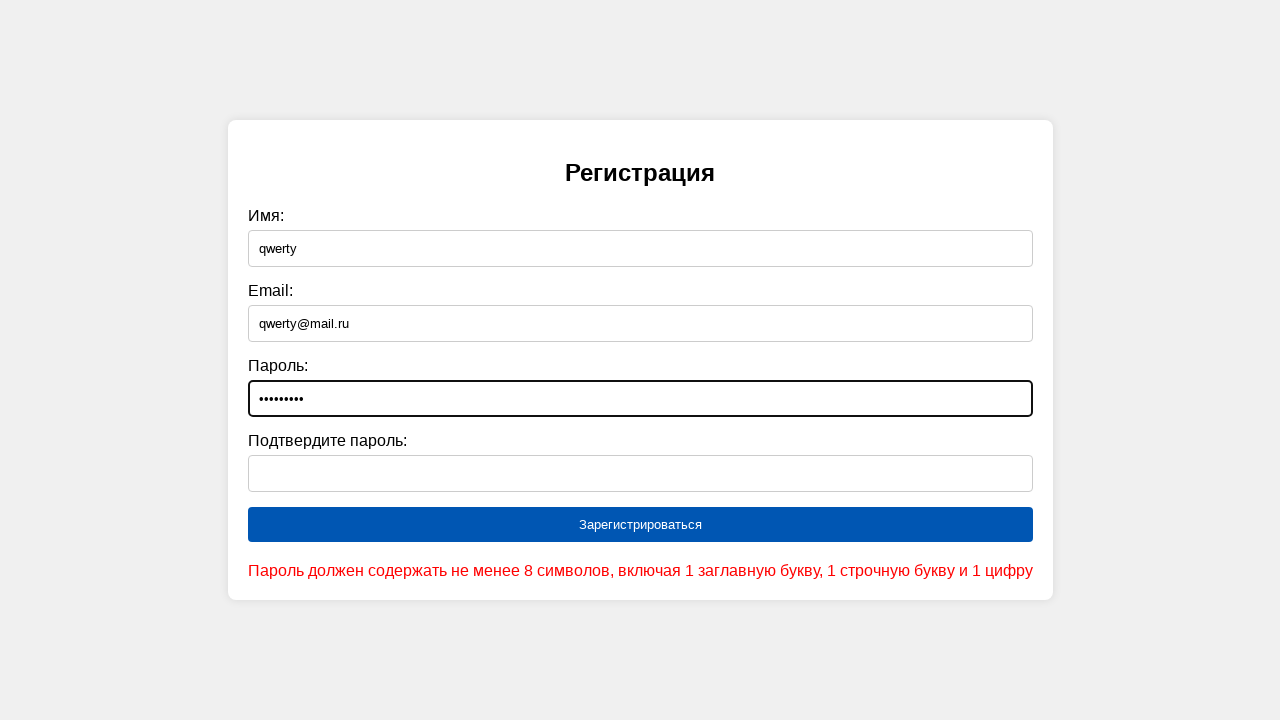

Filled confirm password field with weak password 'qwerty123' on #confirmPassword
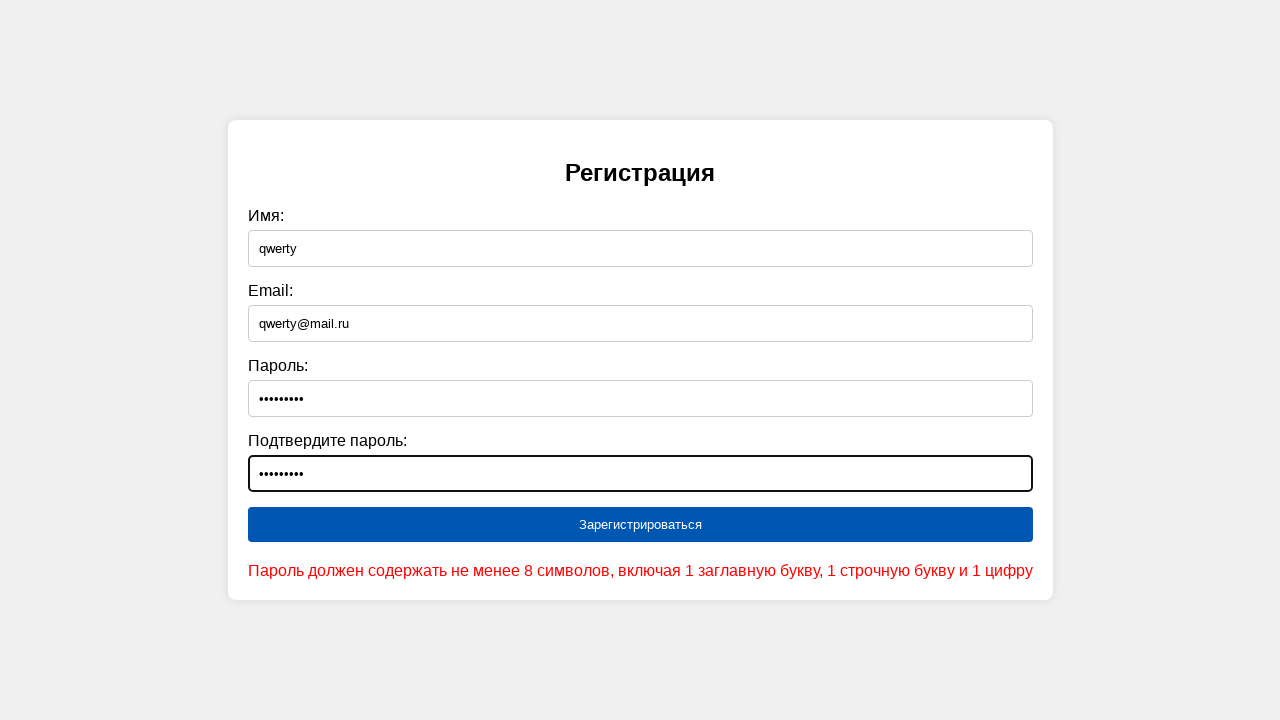

Submitted form with weak password 'qwerty123' at (640, 525) on [type="submit"]
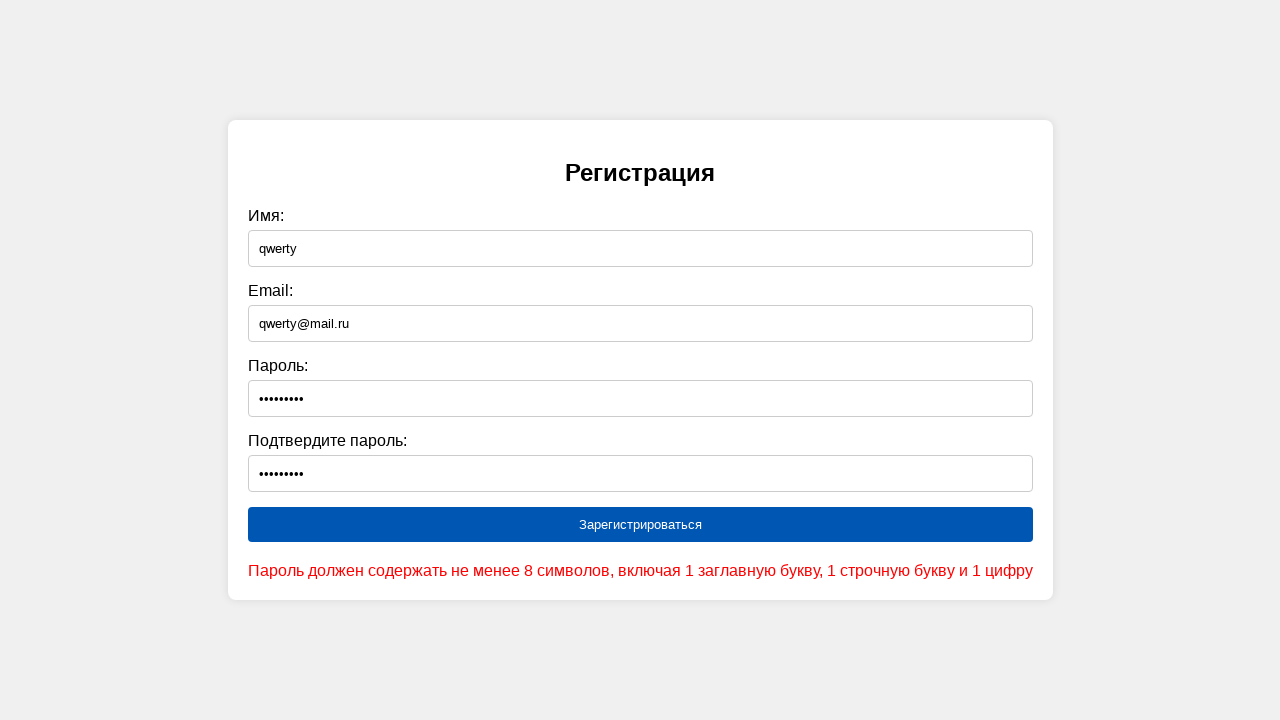

Cleared name field on #name
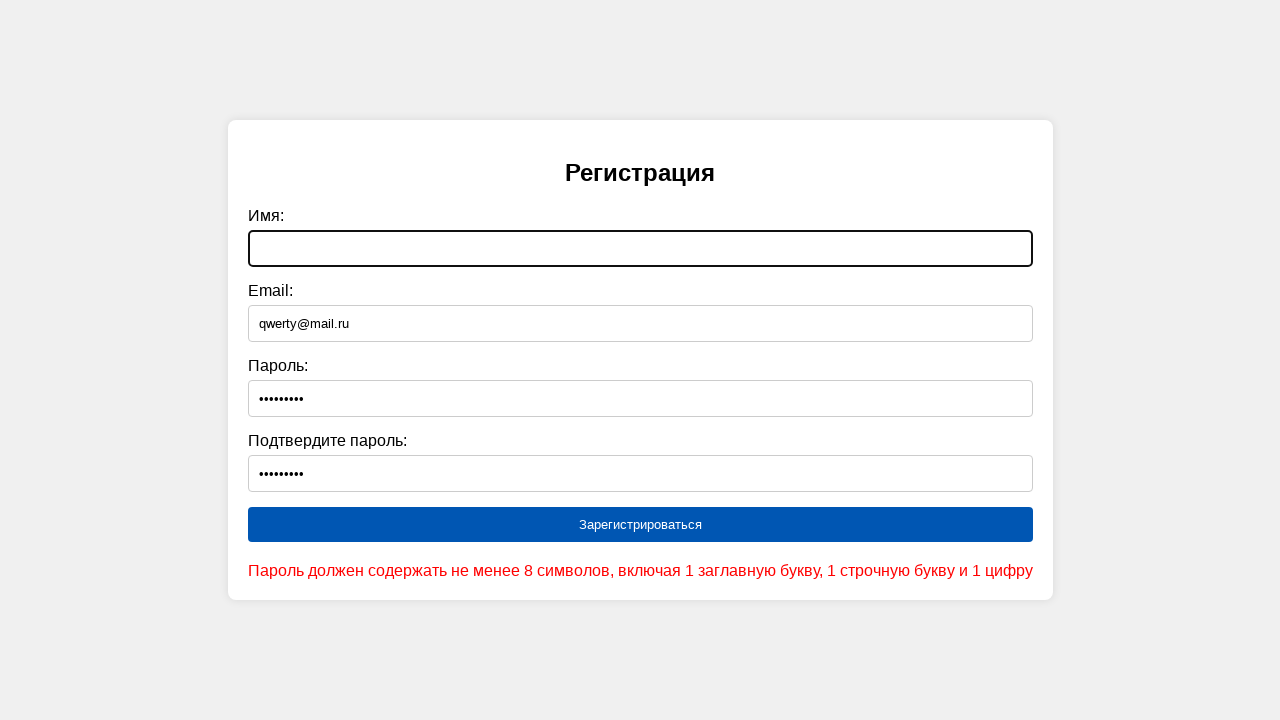

Cleared email field on #email
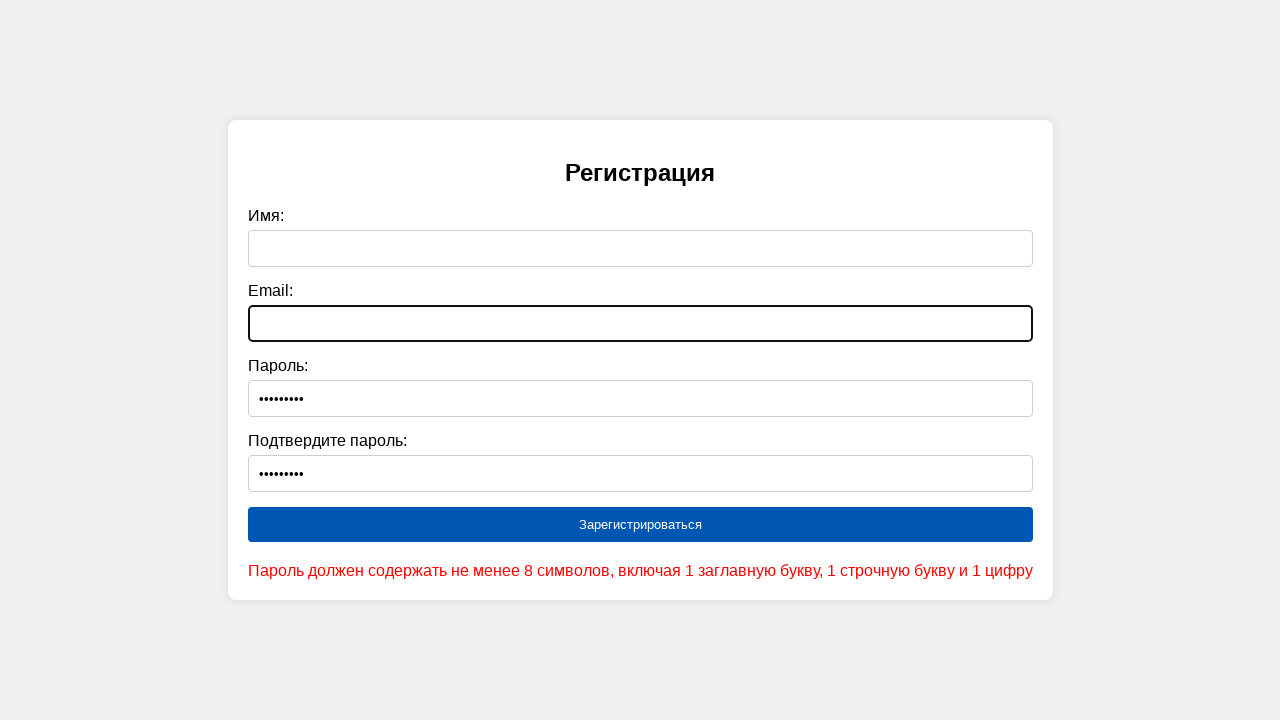

Cleared password field on #password
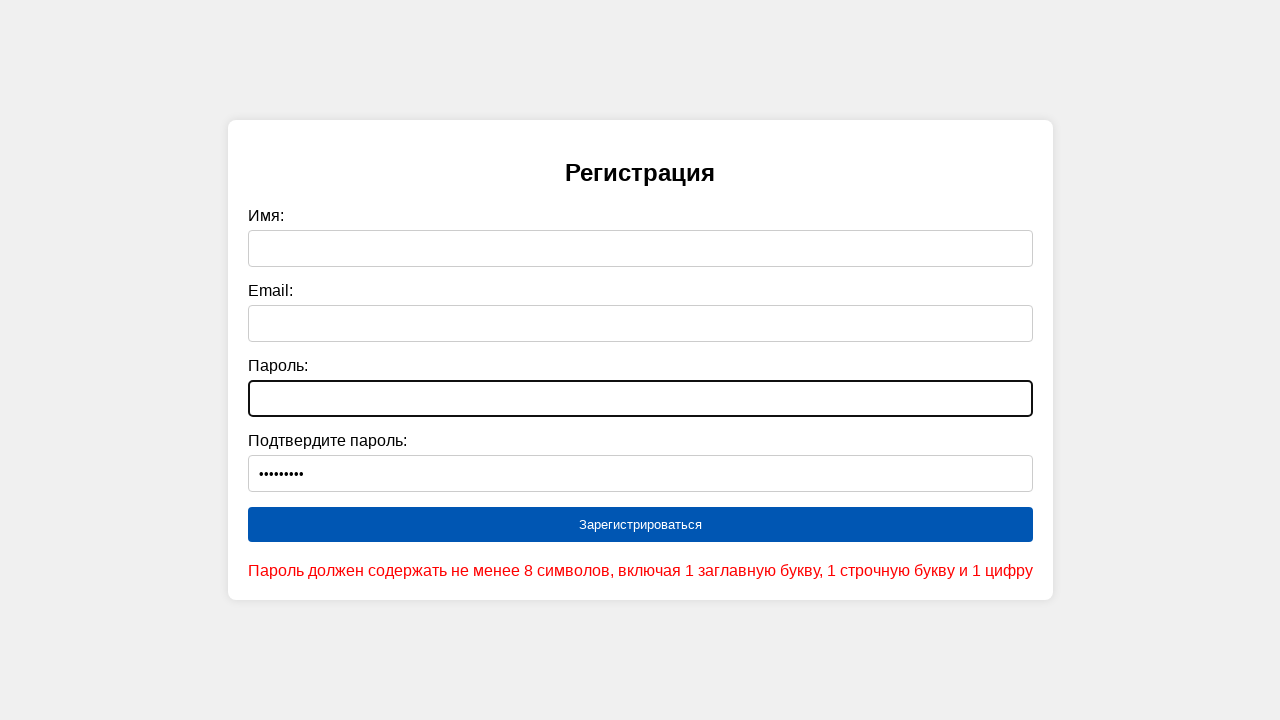

Cleared confirm password field on #confirmPassword
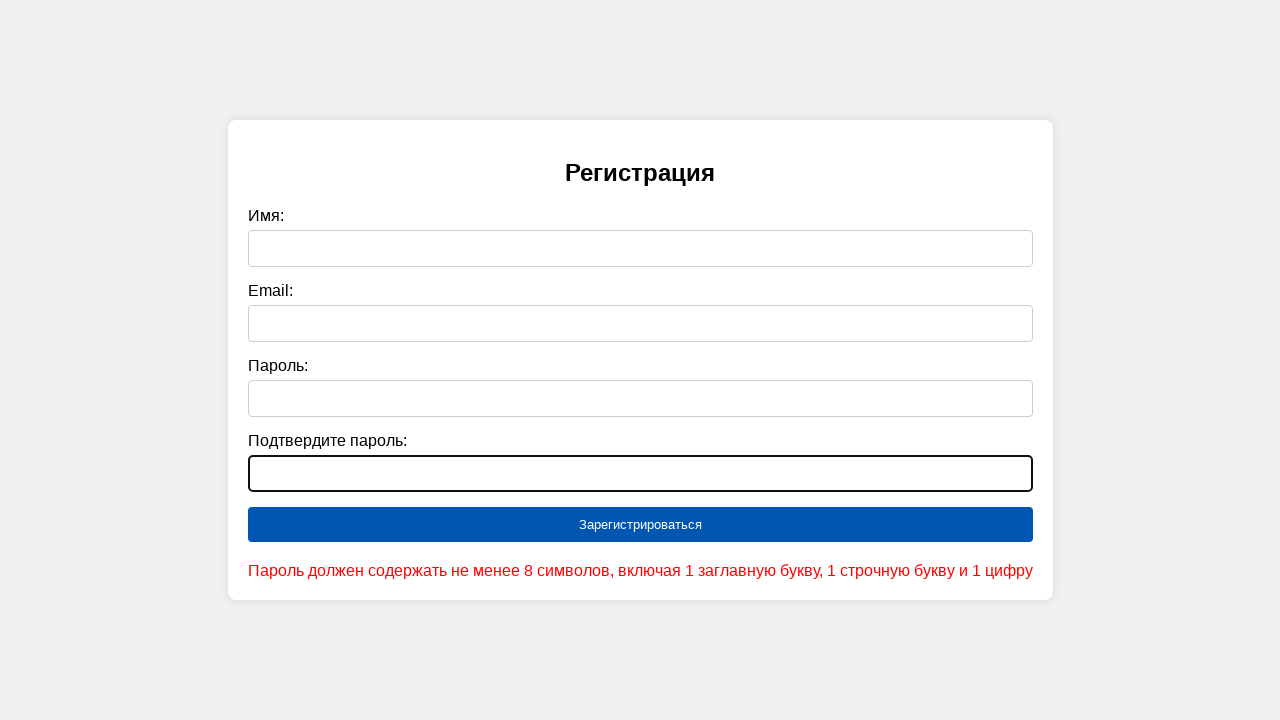

Filled name field with 'qwerty' on #name
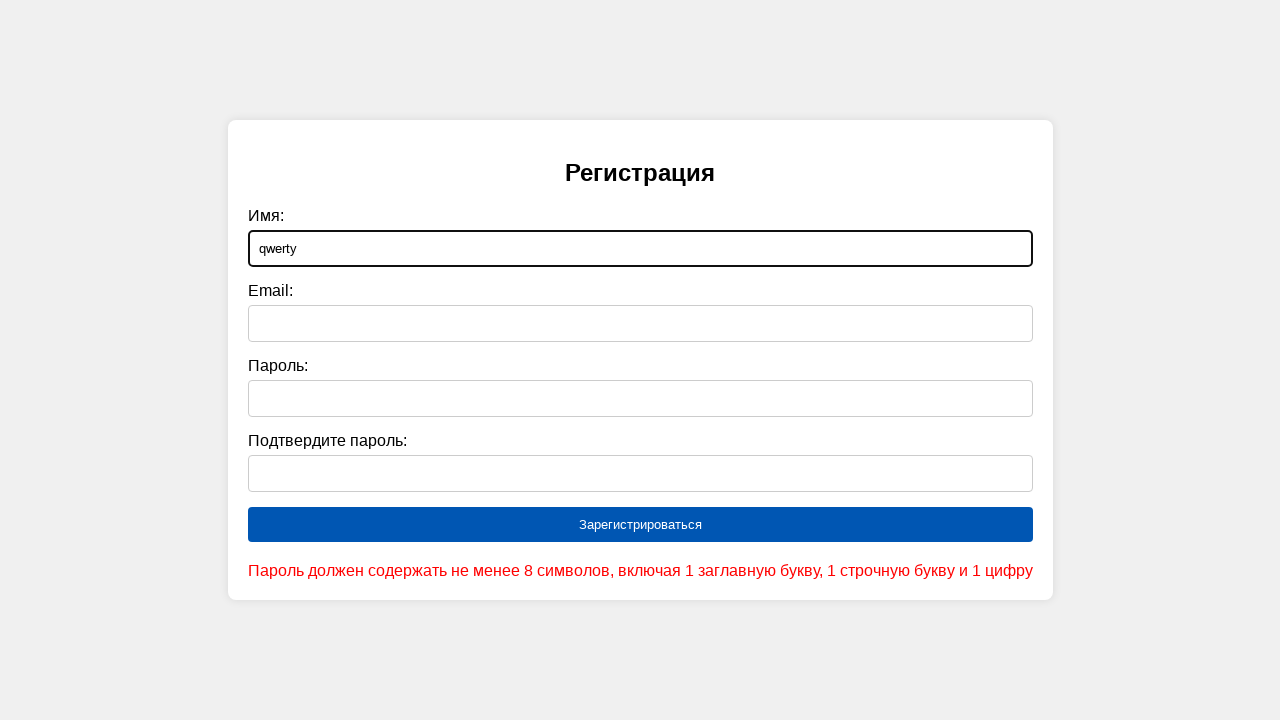

Filled email field with 'qwerty@mail.ru' on #email
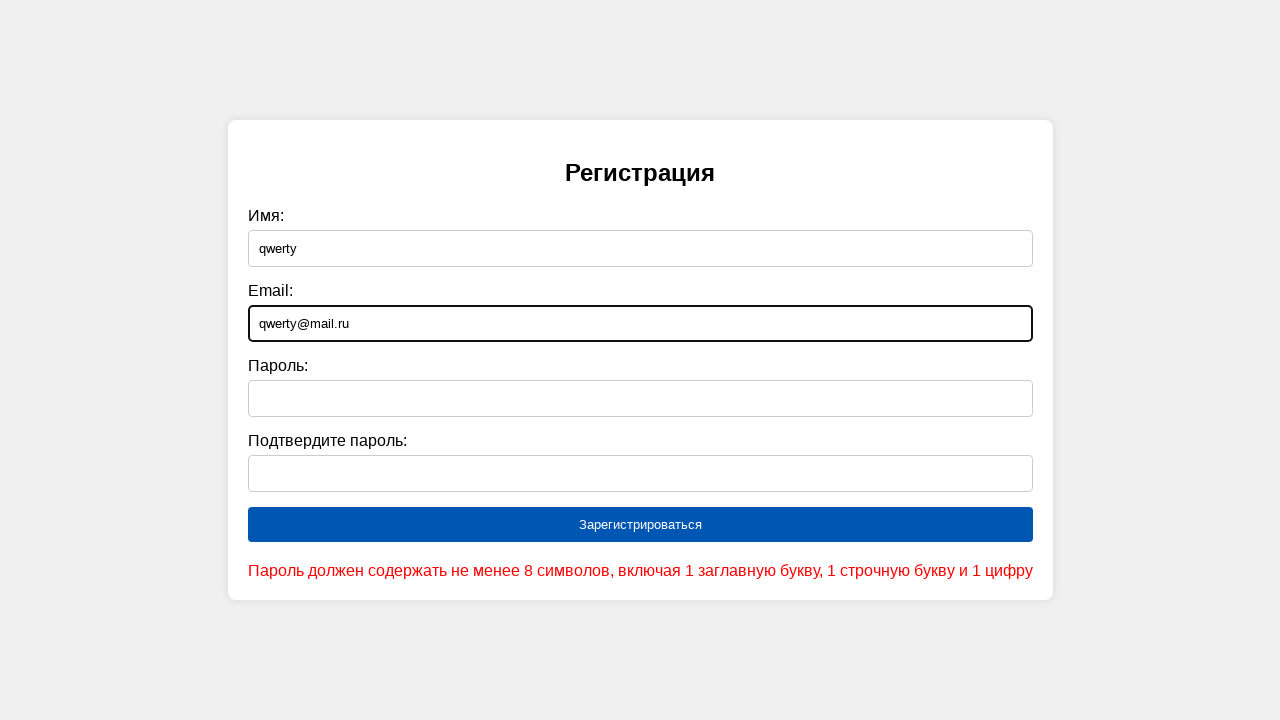

Filled password field with weak password 'QWERTY123' on #password
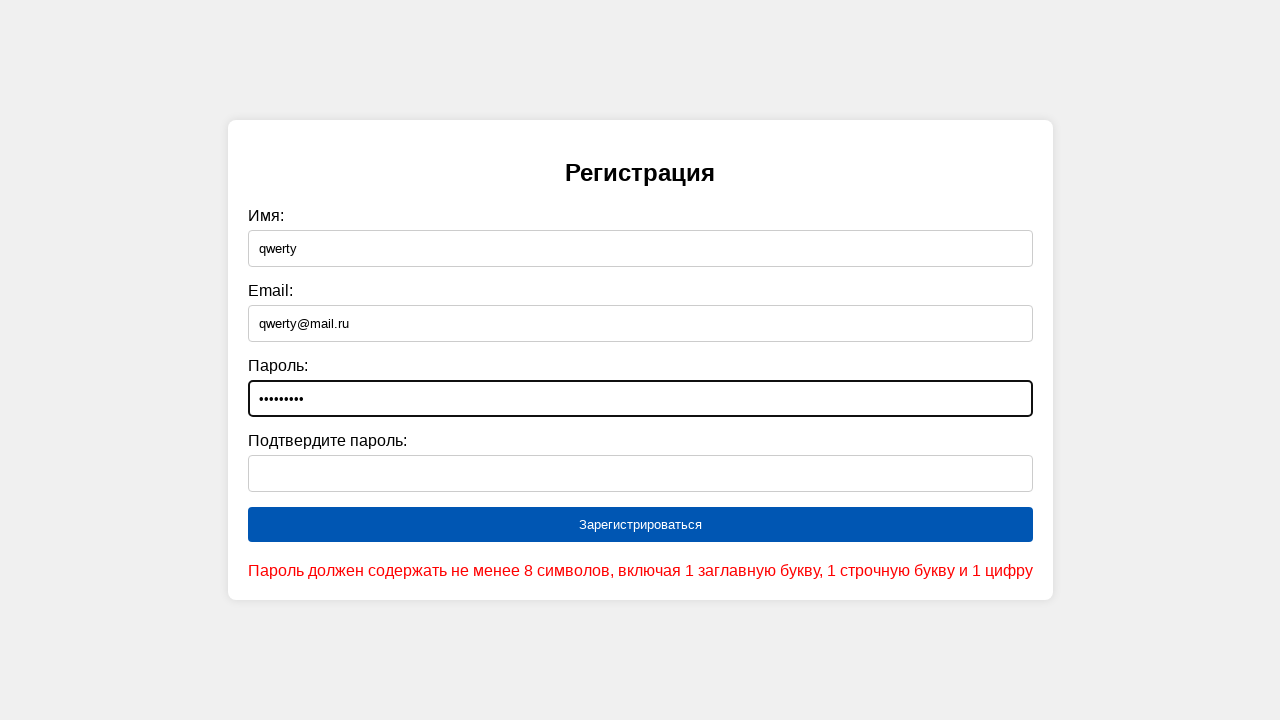

Filled confirm password field with weak password 'QWERTY123' on #confirmPassword
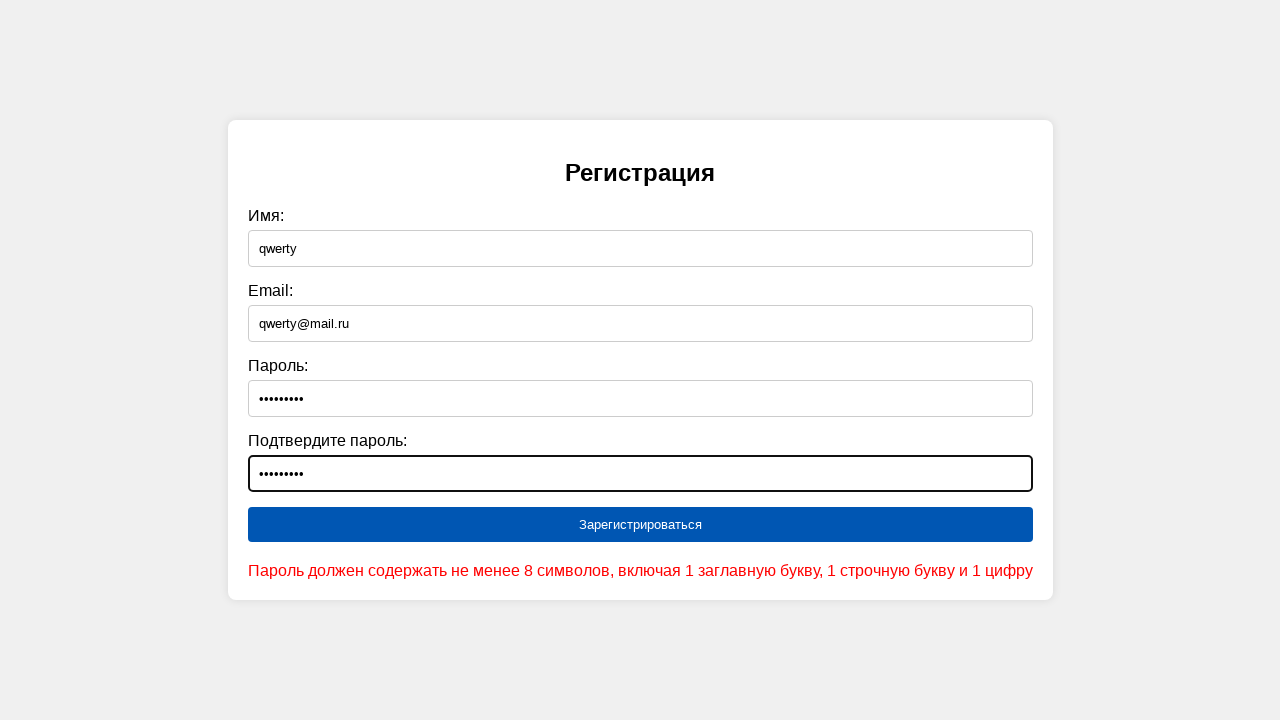

Submitted form with weak password 'QWERTY123' at (640, 525) on [type="submit"]
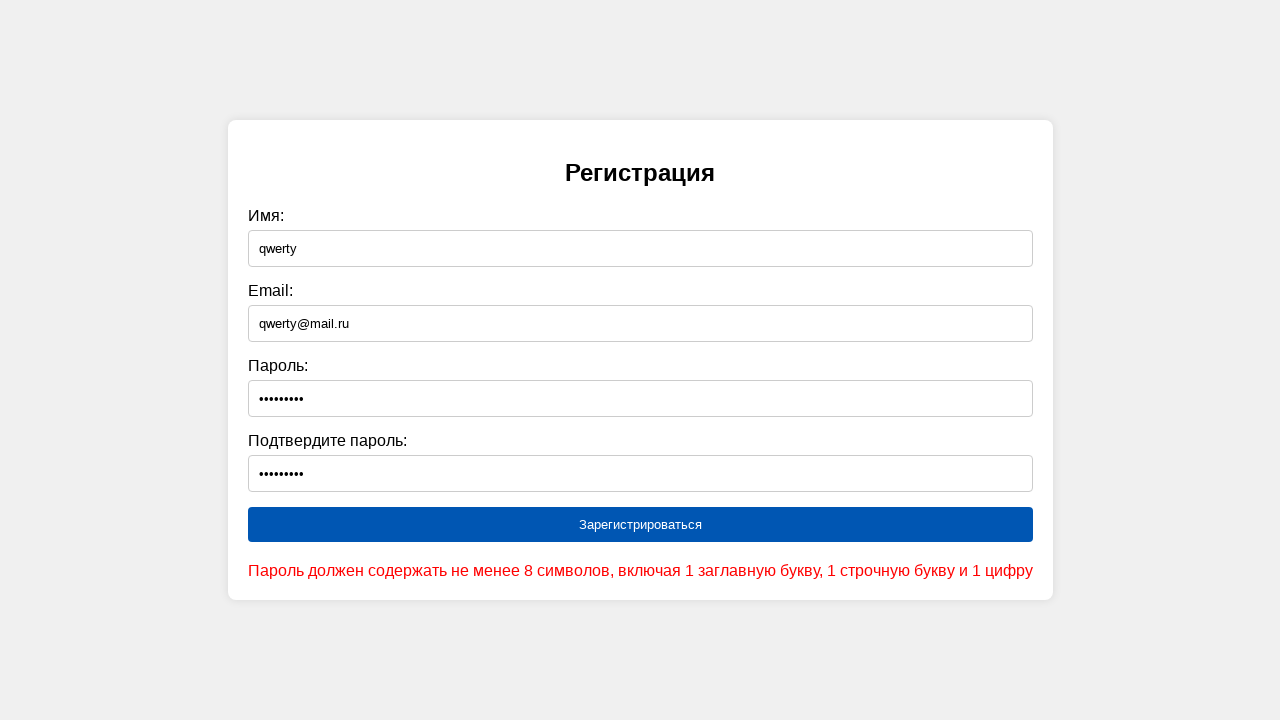

Cleared name field on #name
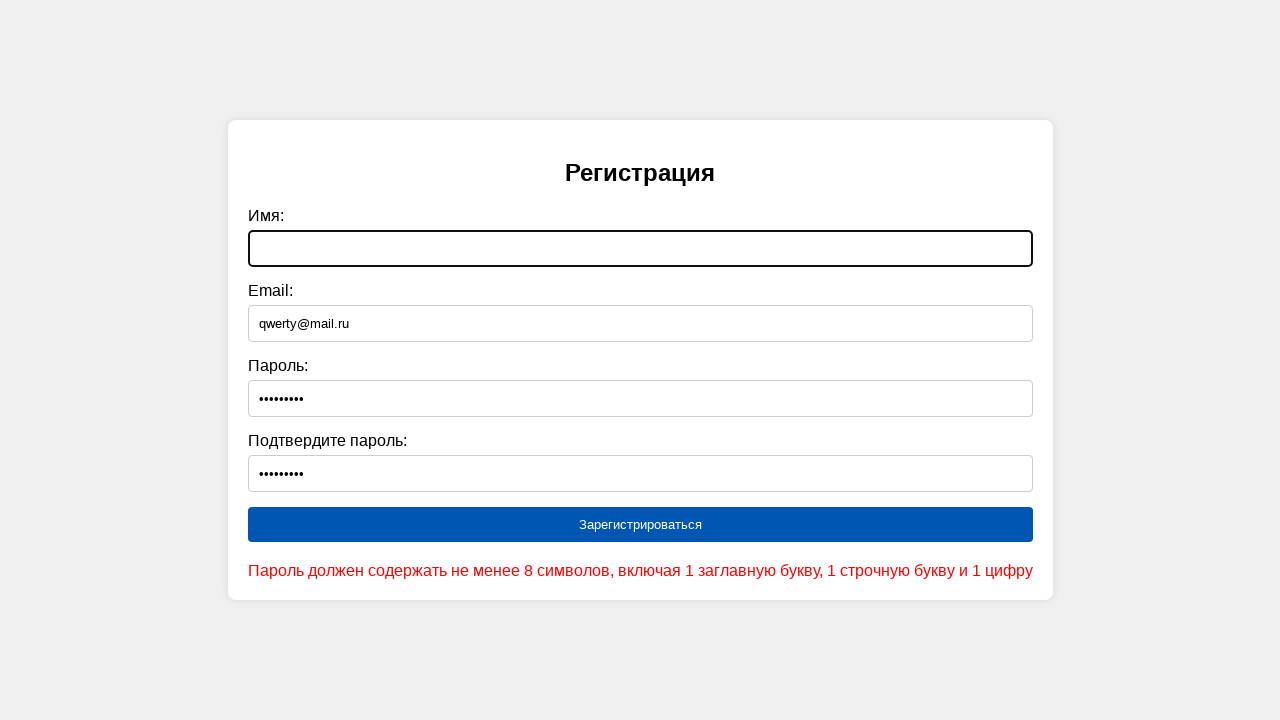

Cleared email field on #email
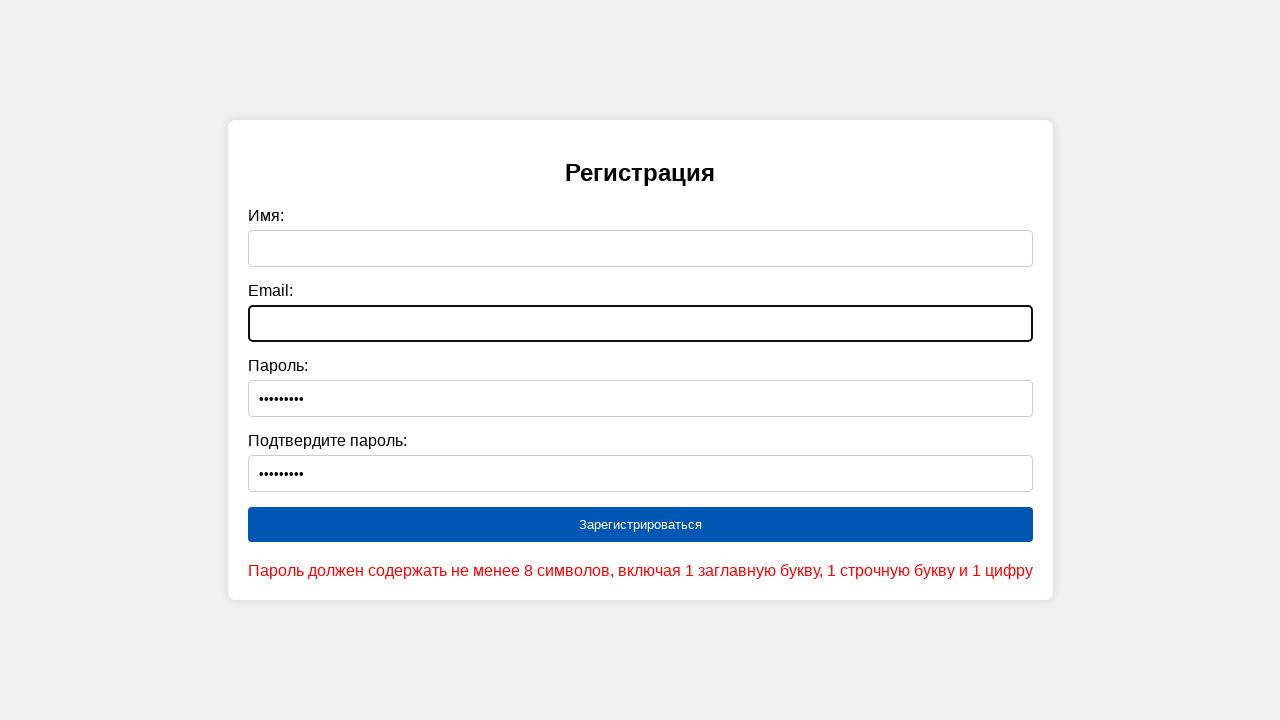

Cleared password field on #password
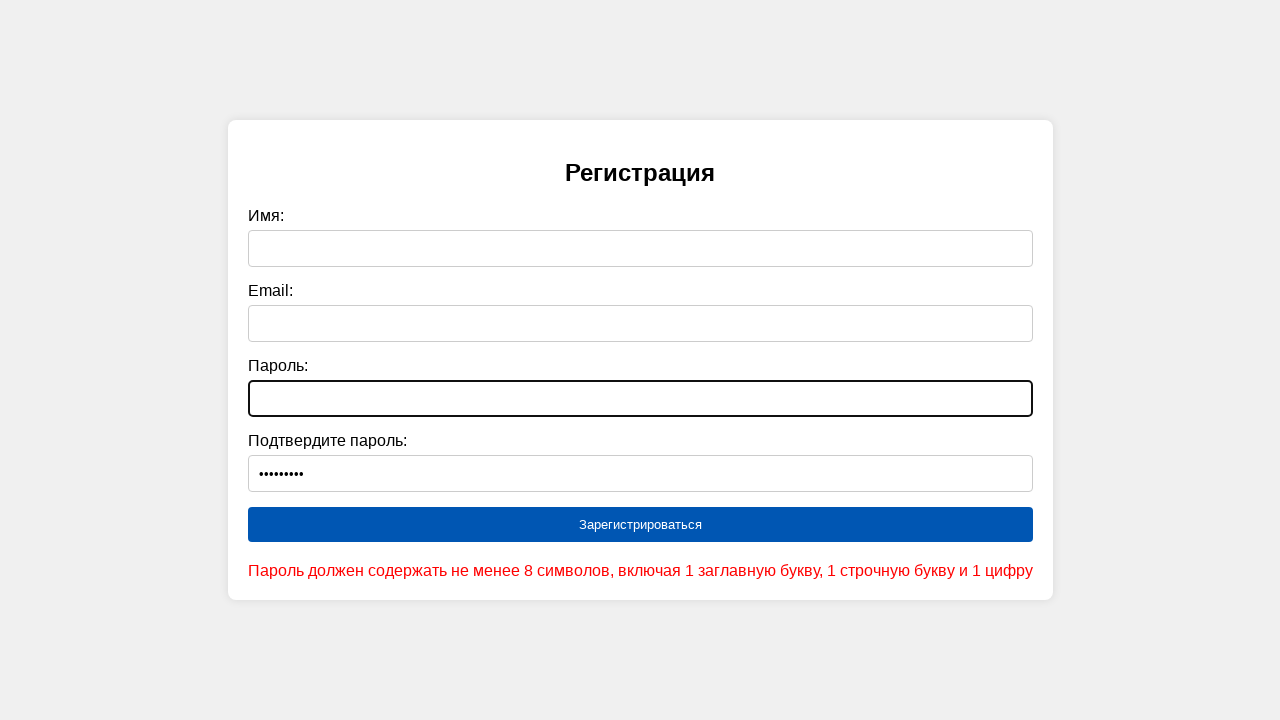

Cleared confirm password field on #confirmPassword
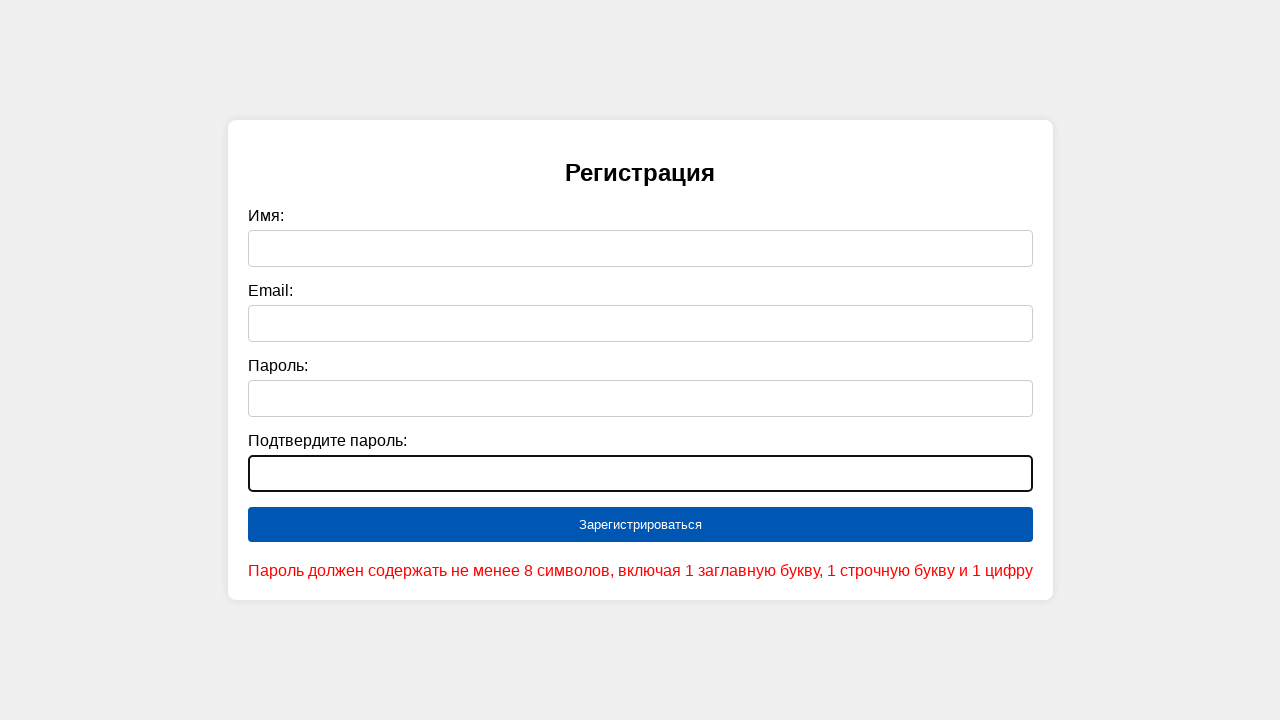

Filled name field with 'qwerty' on #name
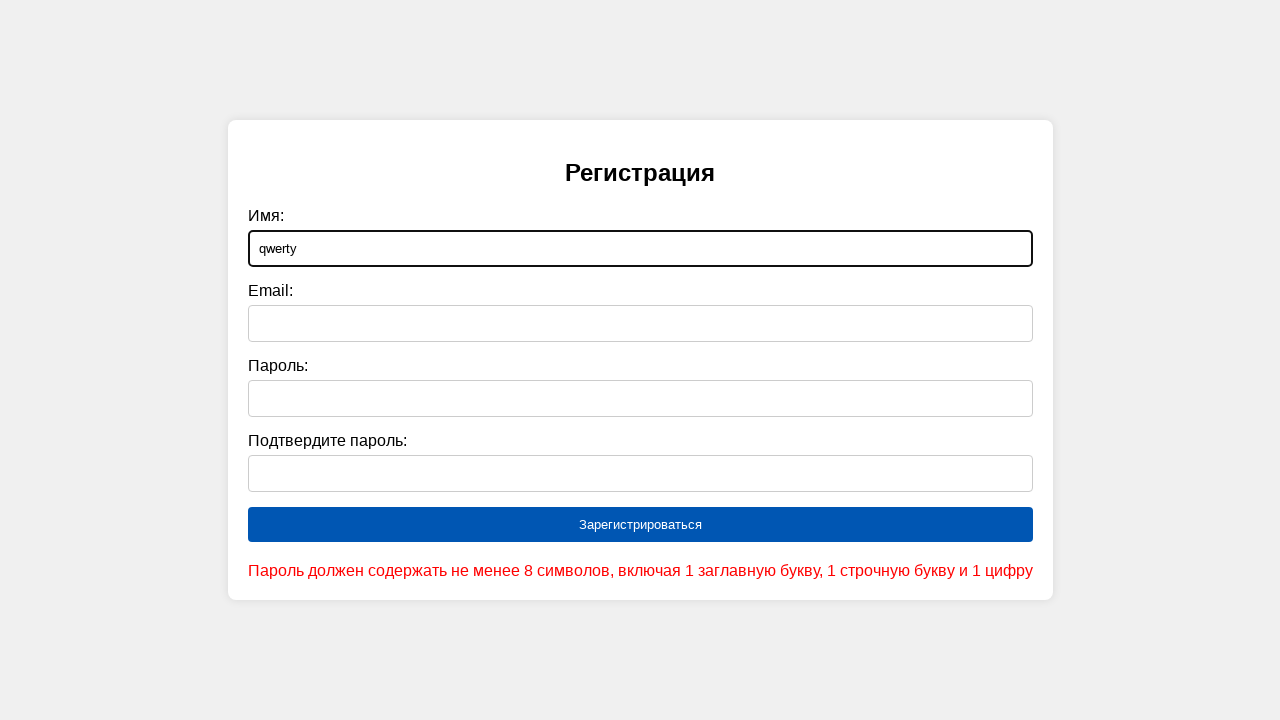

Filled email field with 'qwerty@mail.ru' on #email
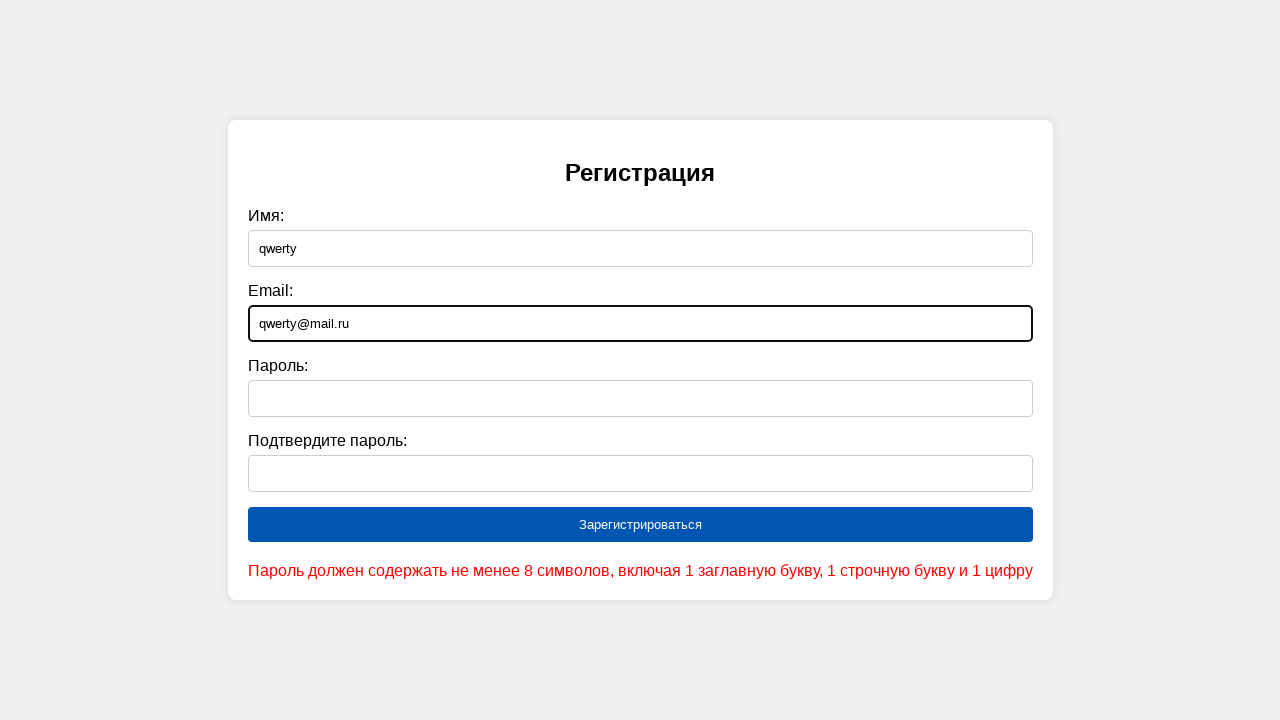

Filled password field with weak password '12345678' on #password
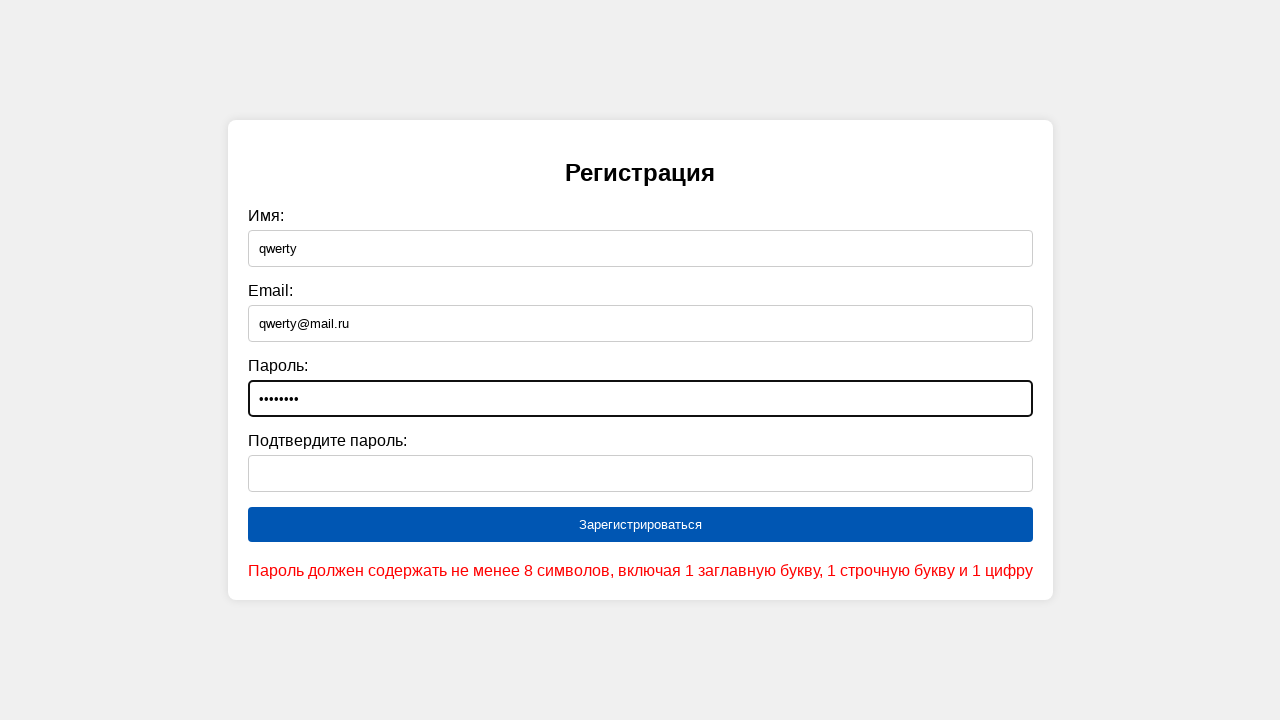

Filled confirm password field with weak password '12345678' on #confirmPassword
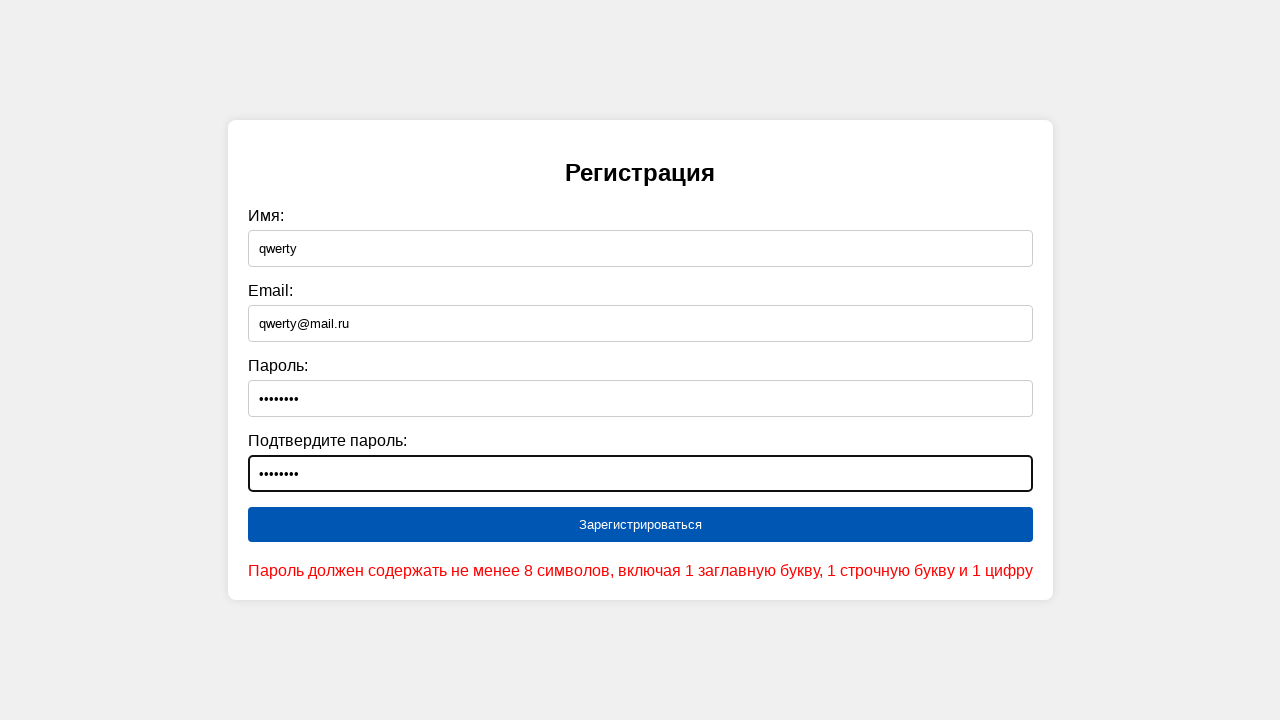

Submitted form with weak password '12345678' at (640, 525) on [type="submit"]
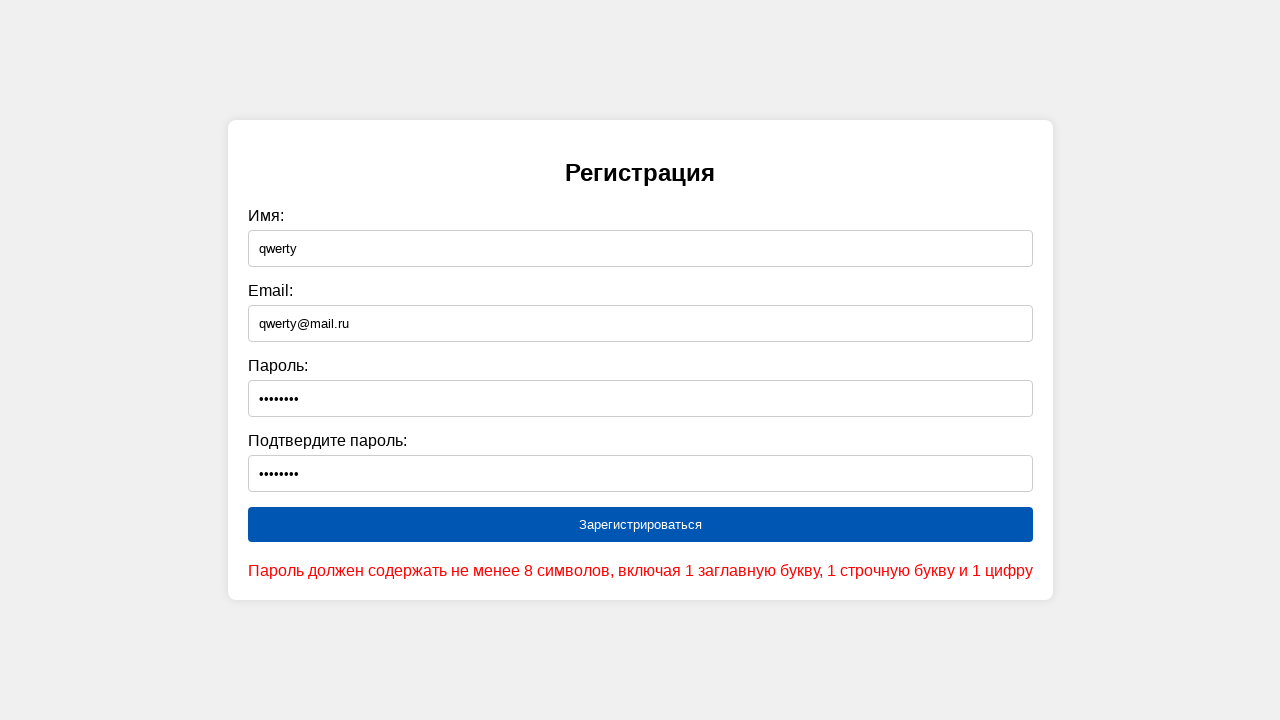

Cleared name field on #name
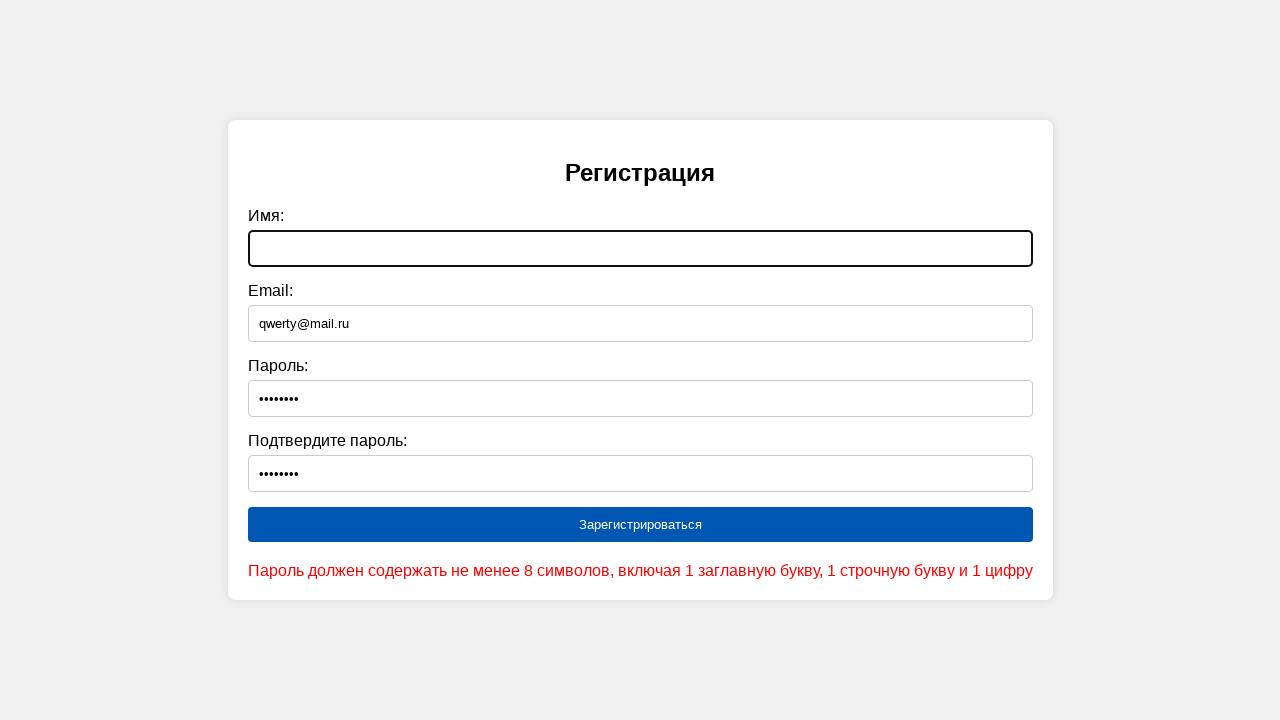

Cleared email field on #email
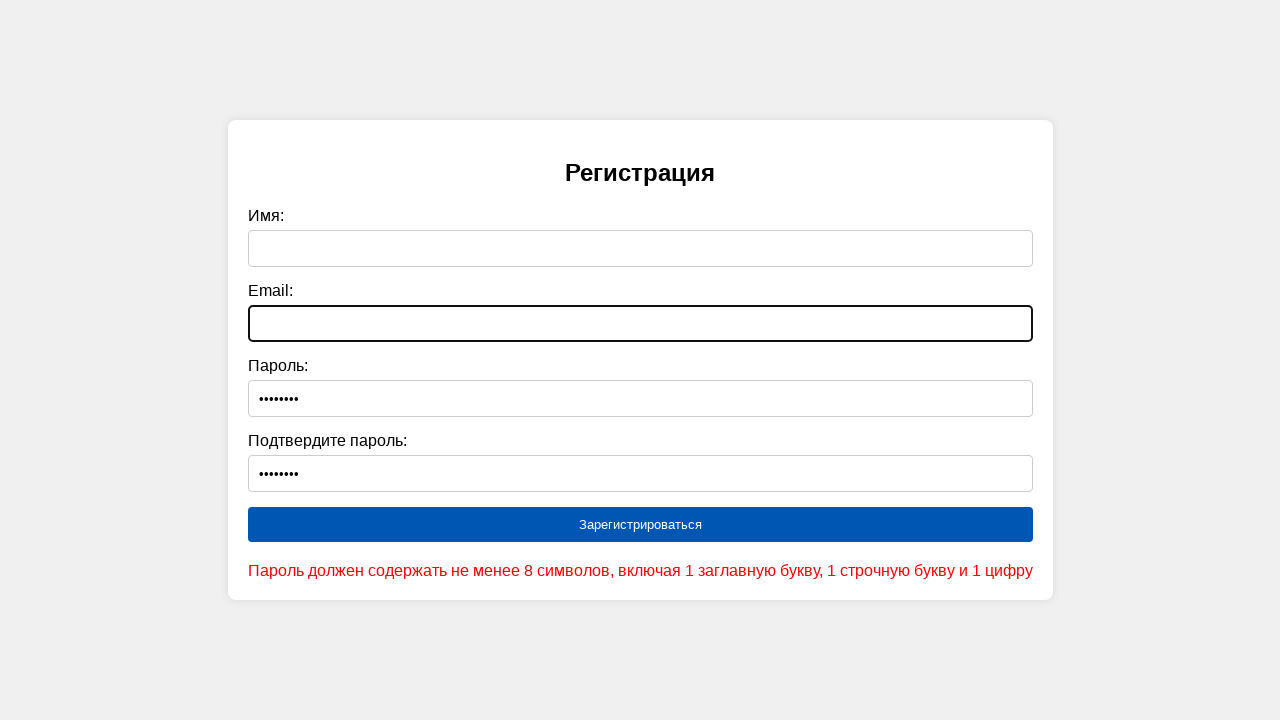

Cleared password field on #password
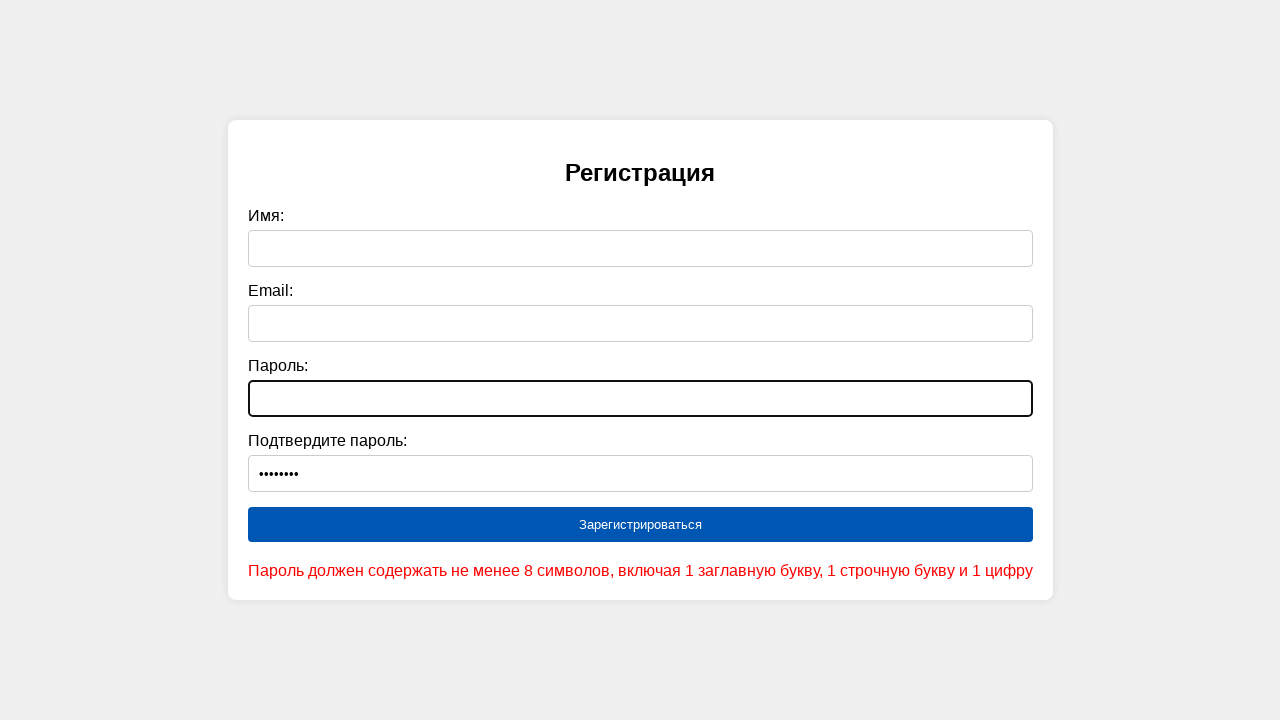

Cleared confirm password field on #confirmPassword
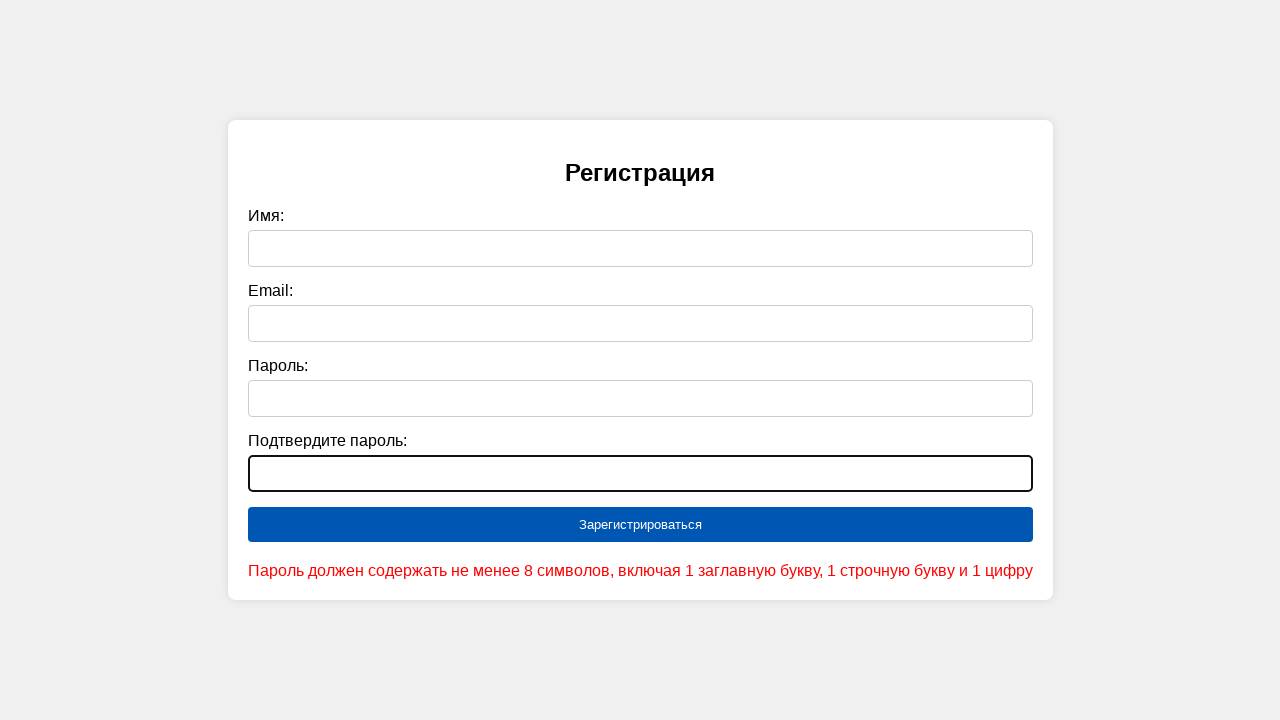

Filled name field with 'qwerty' on #name
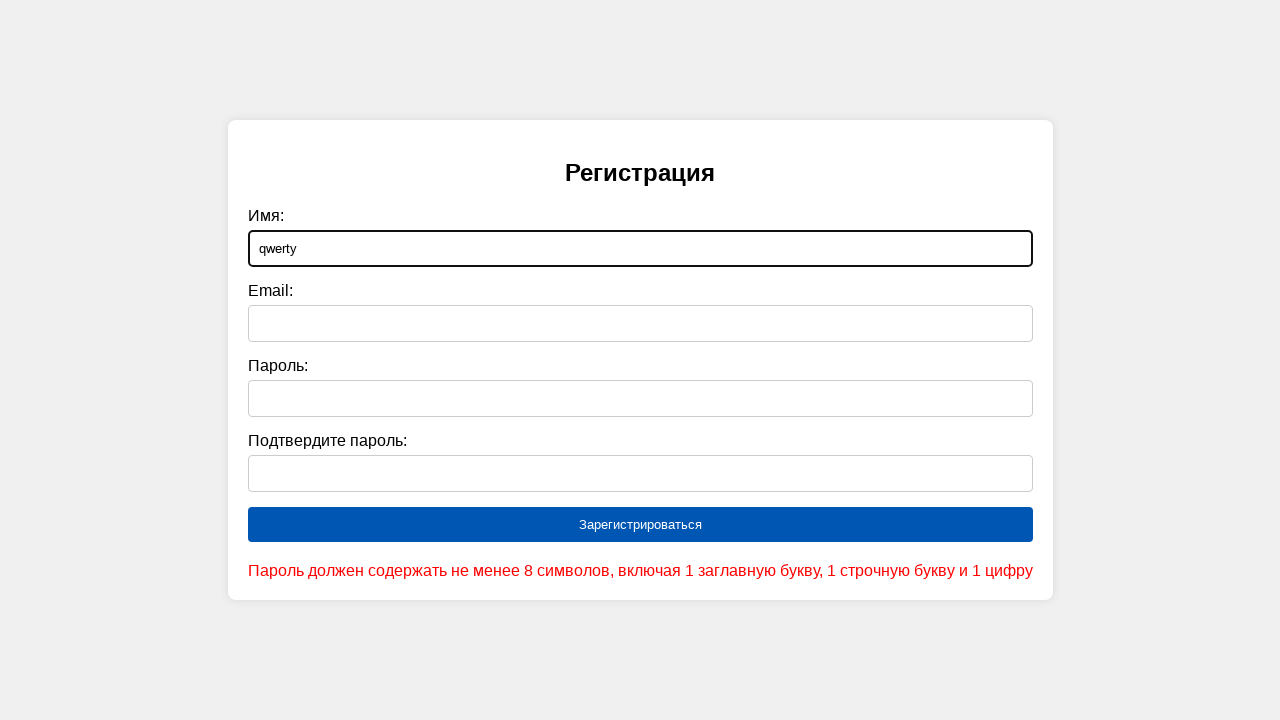

Filled email field with 'qwerty@mail.ru' on #email
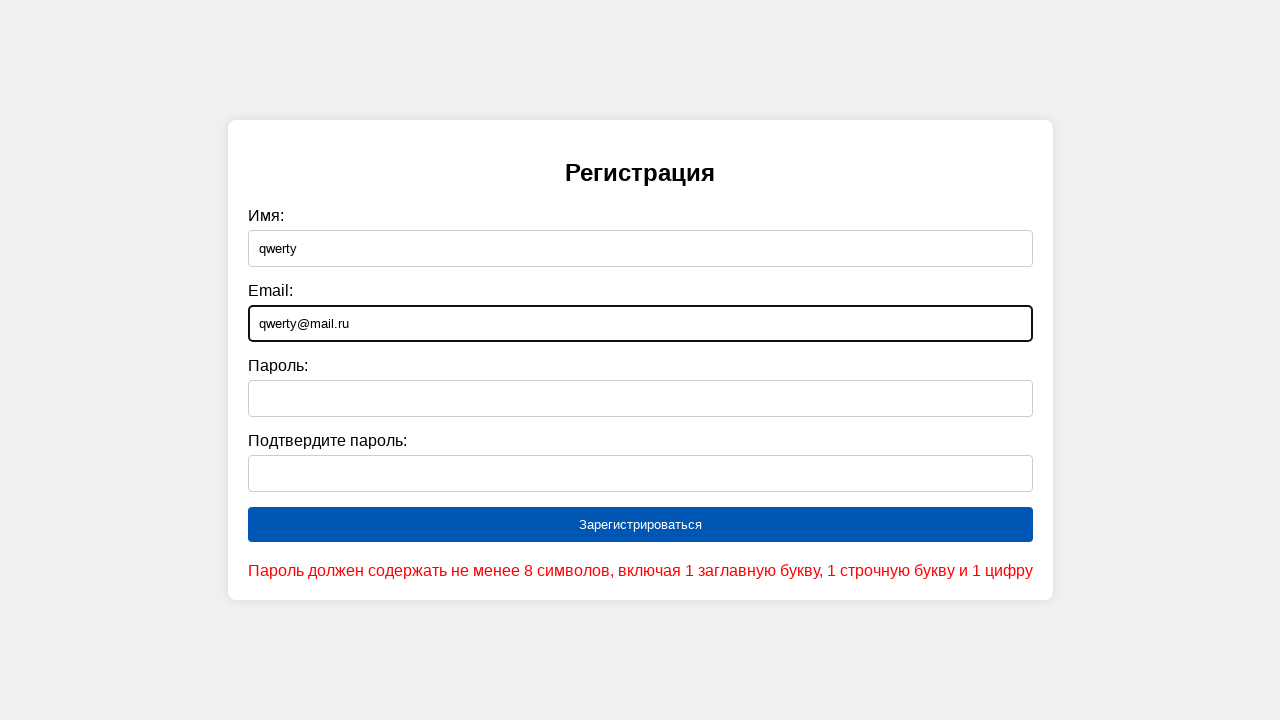

Filled password field with strong password 'Qwertyqwe1' on #password
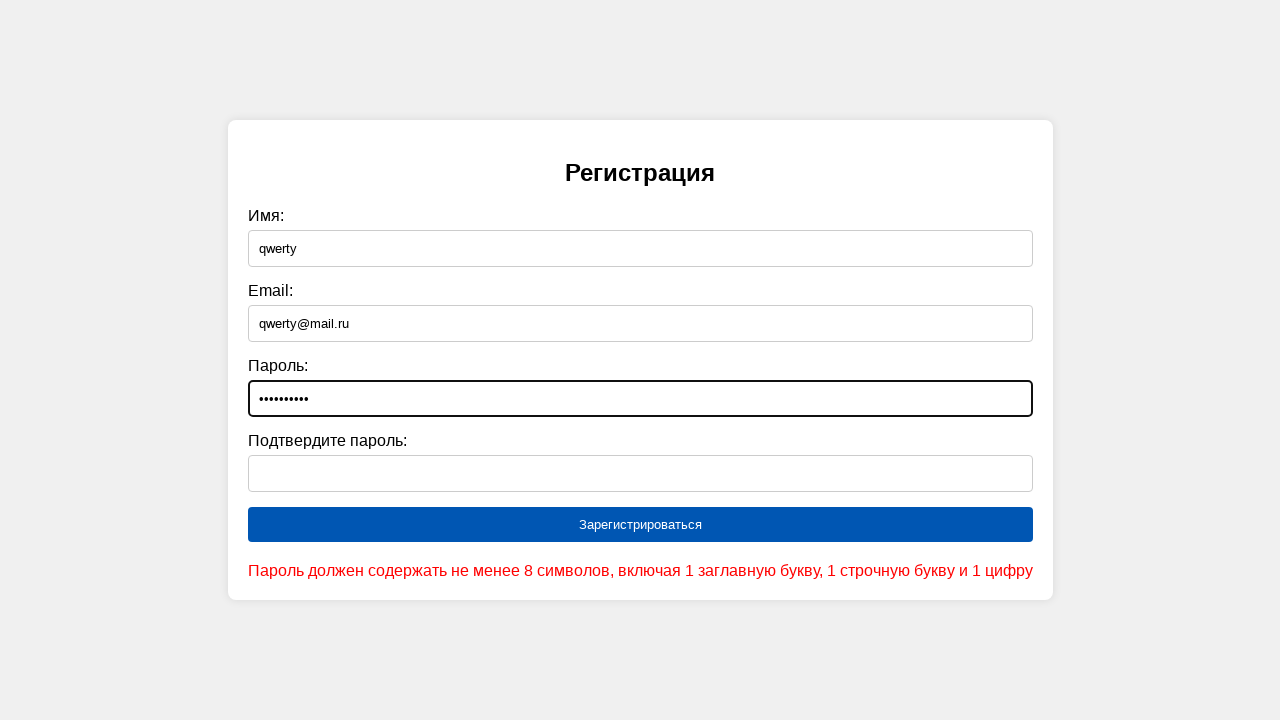

Filled confirm password field with strong password 'Qwertyqwe1' on #confirmPassword
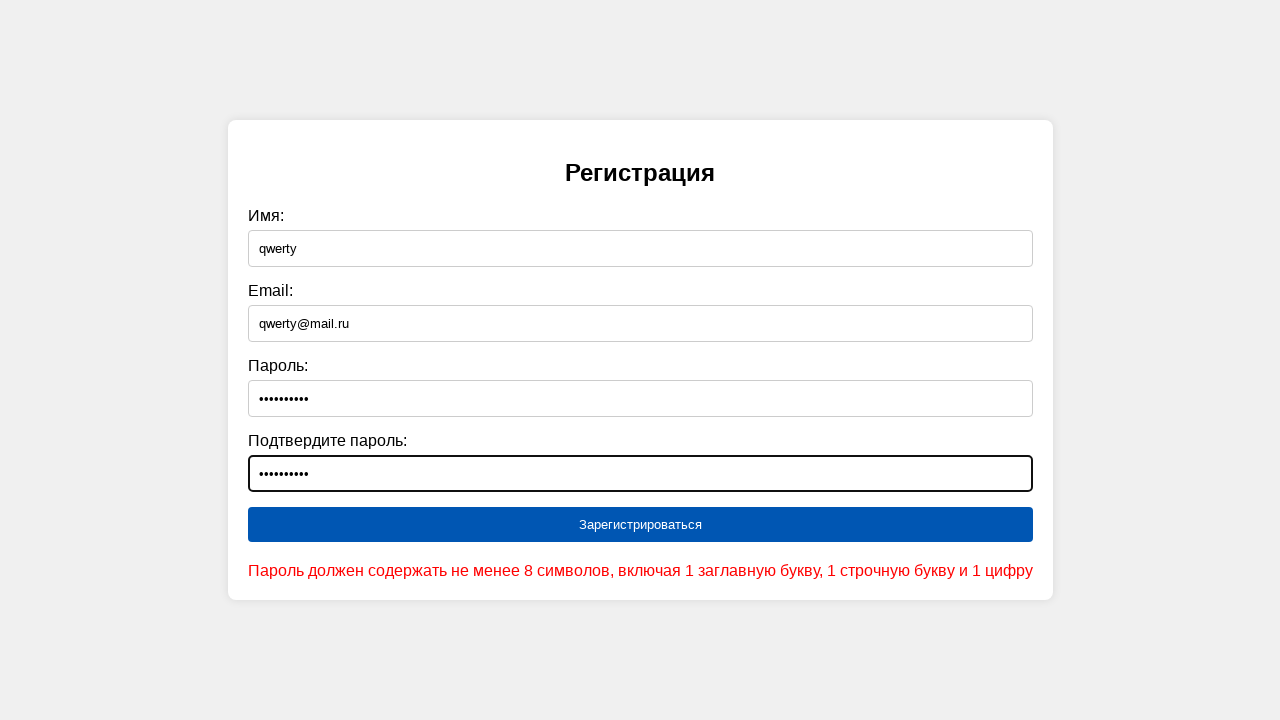

Submitted form with strong password 'Qwertyqwe1' at (640, 525) on [type="submit"]
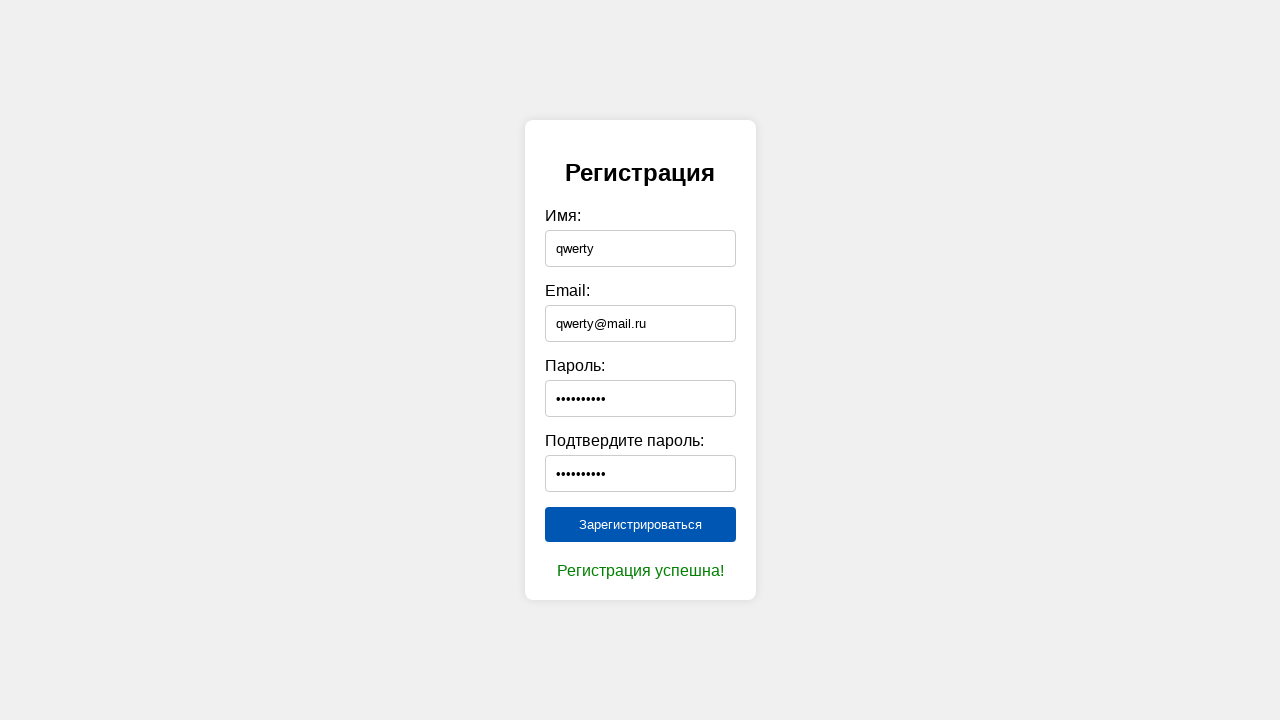

Cleared name field on #name
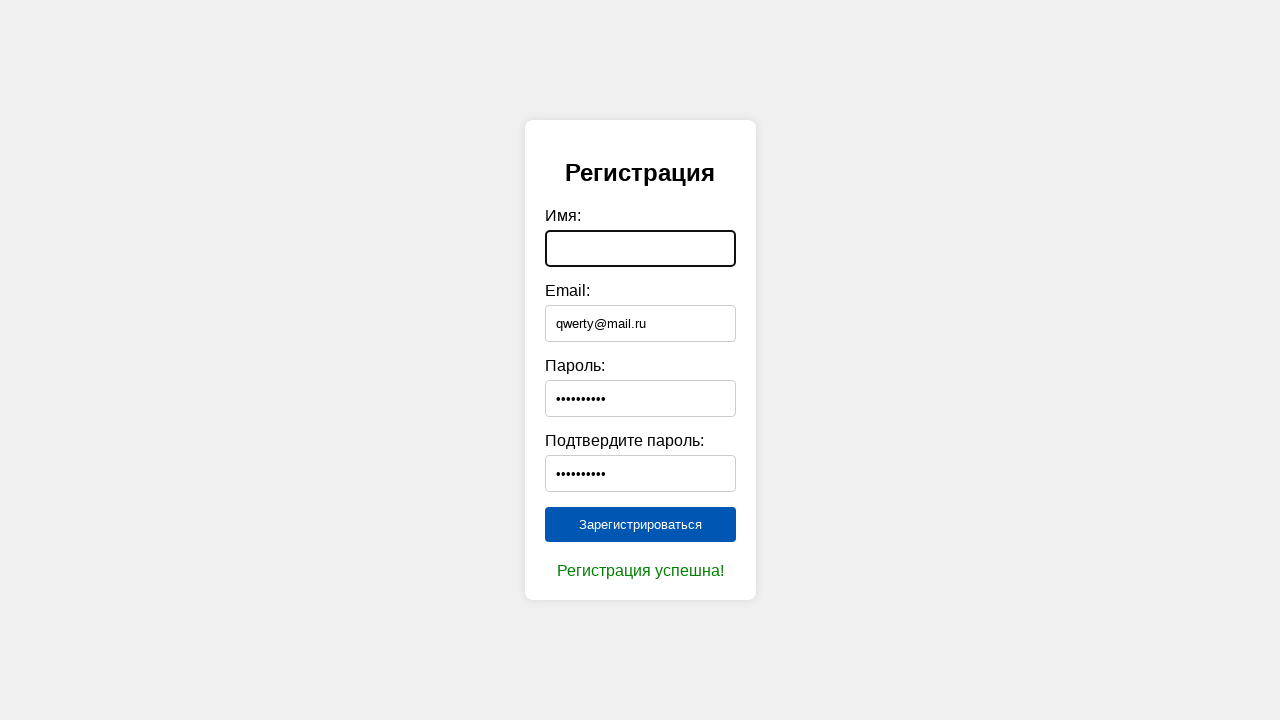

Cleared email field on #email
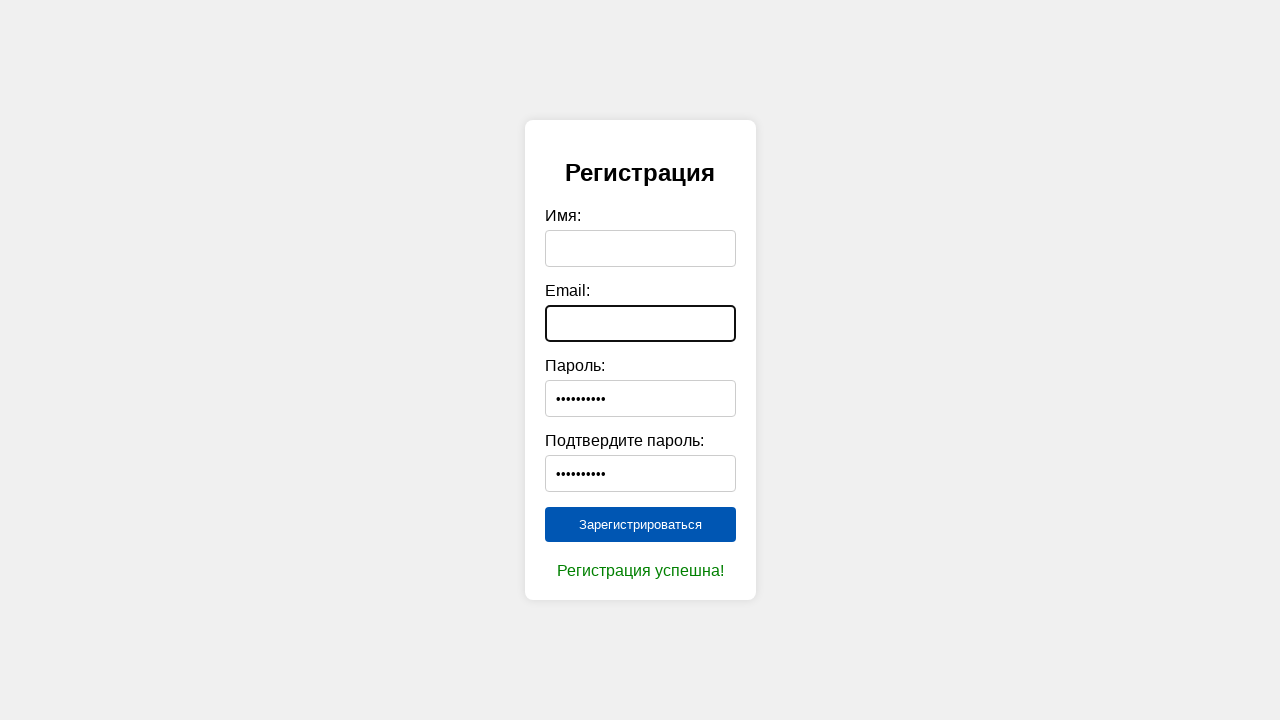

Cleared password field on #password
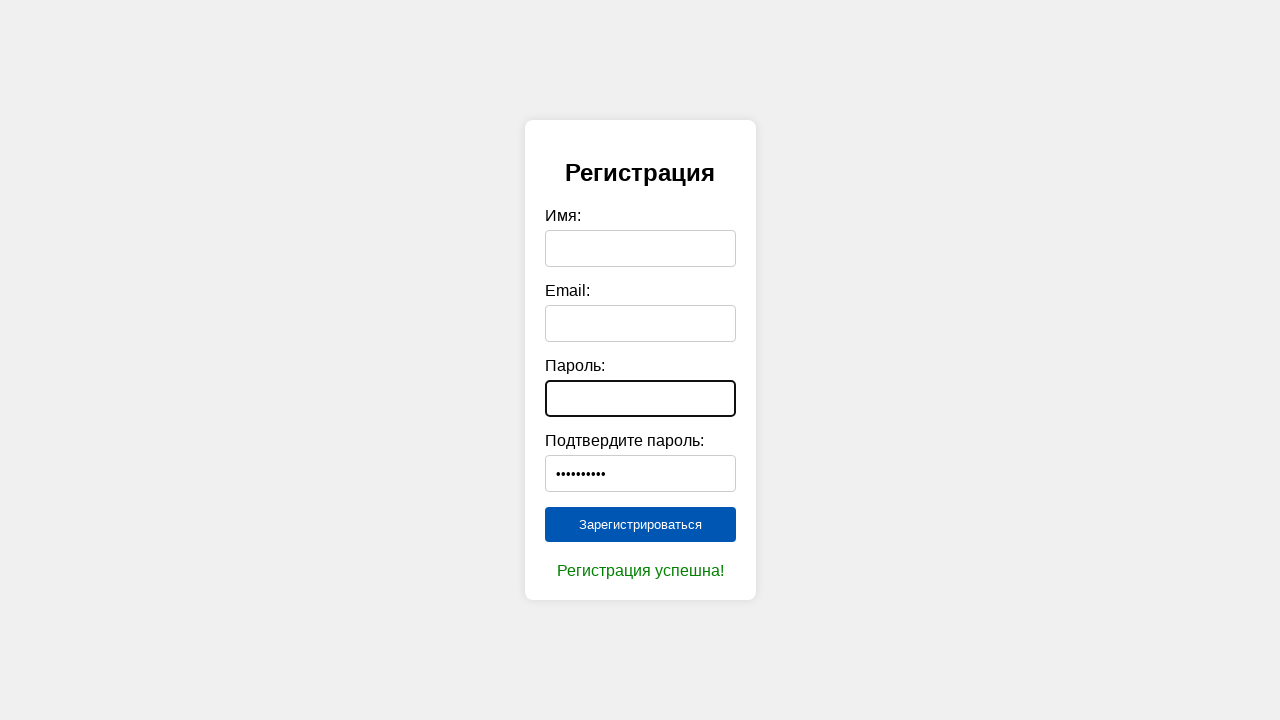

Cleared confirm password field on #confirmPassword
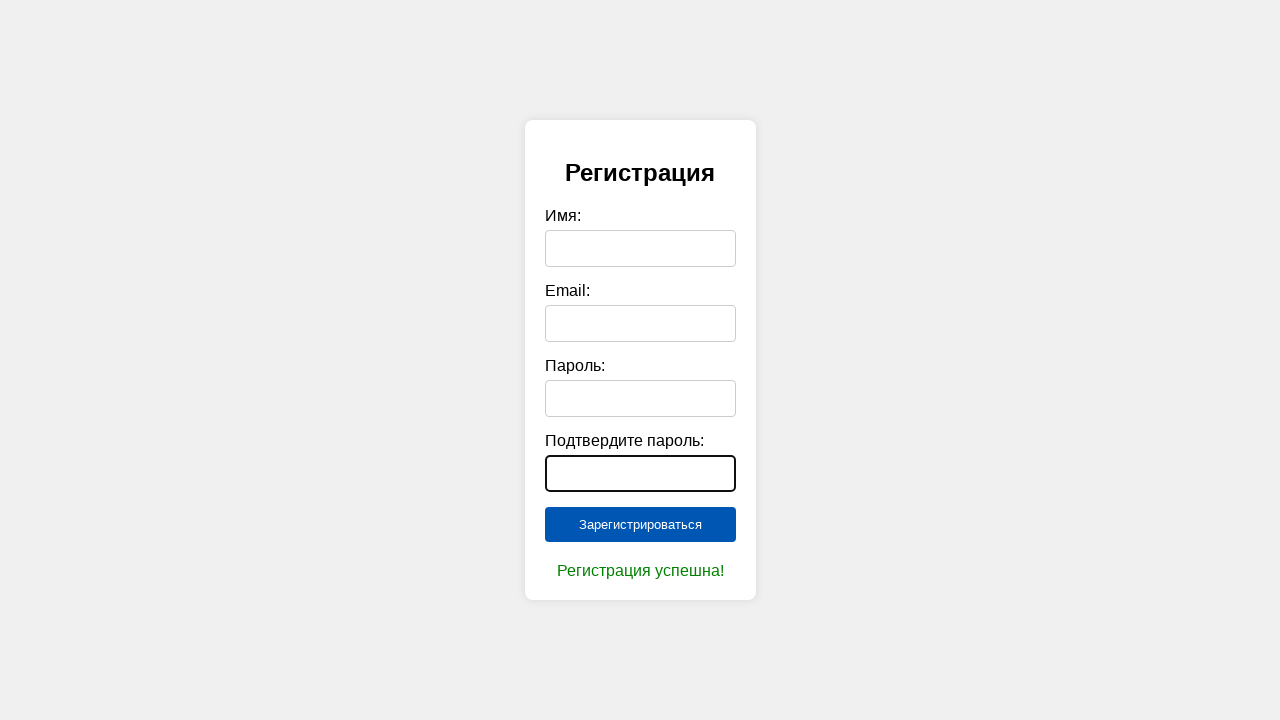

Filled name field with 'qwerty' on #name
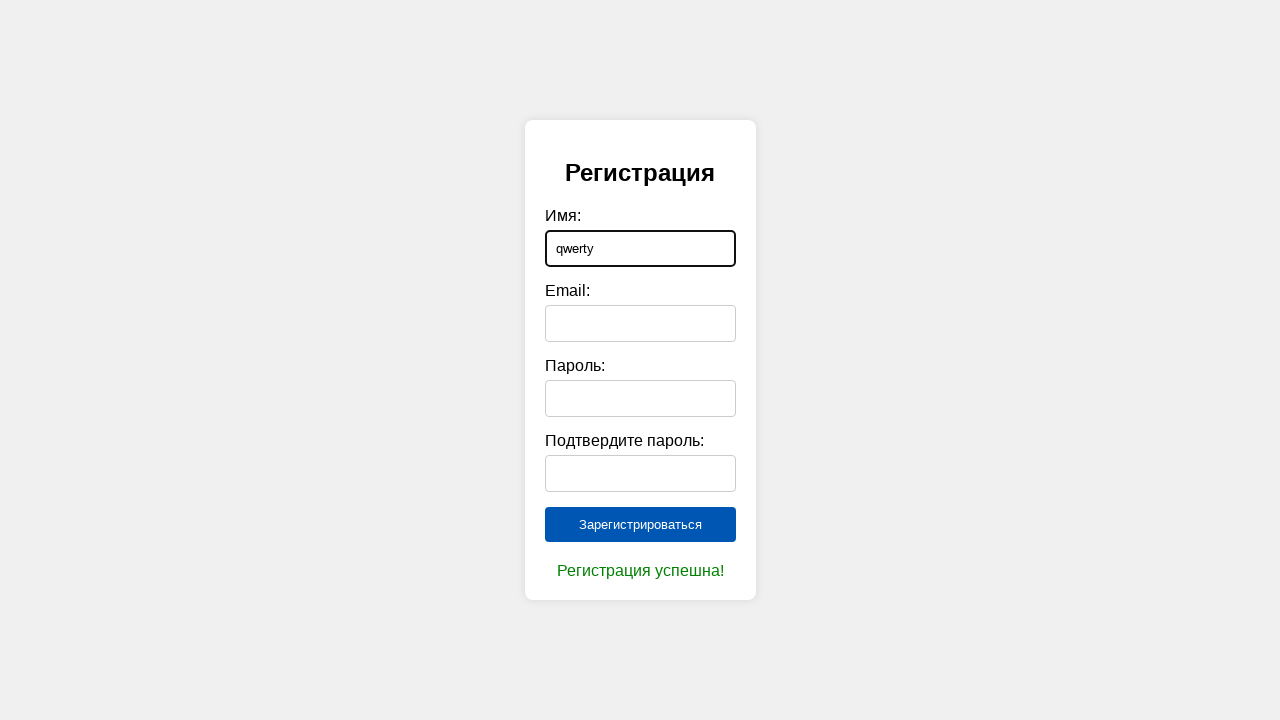

Filled email field with 'qwerty@mail.ru' on #email
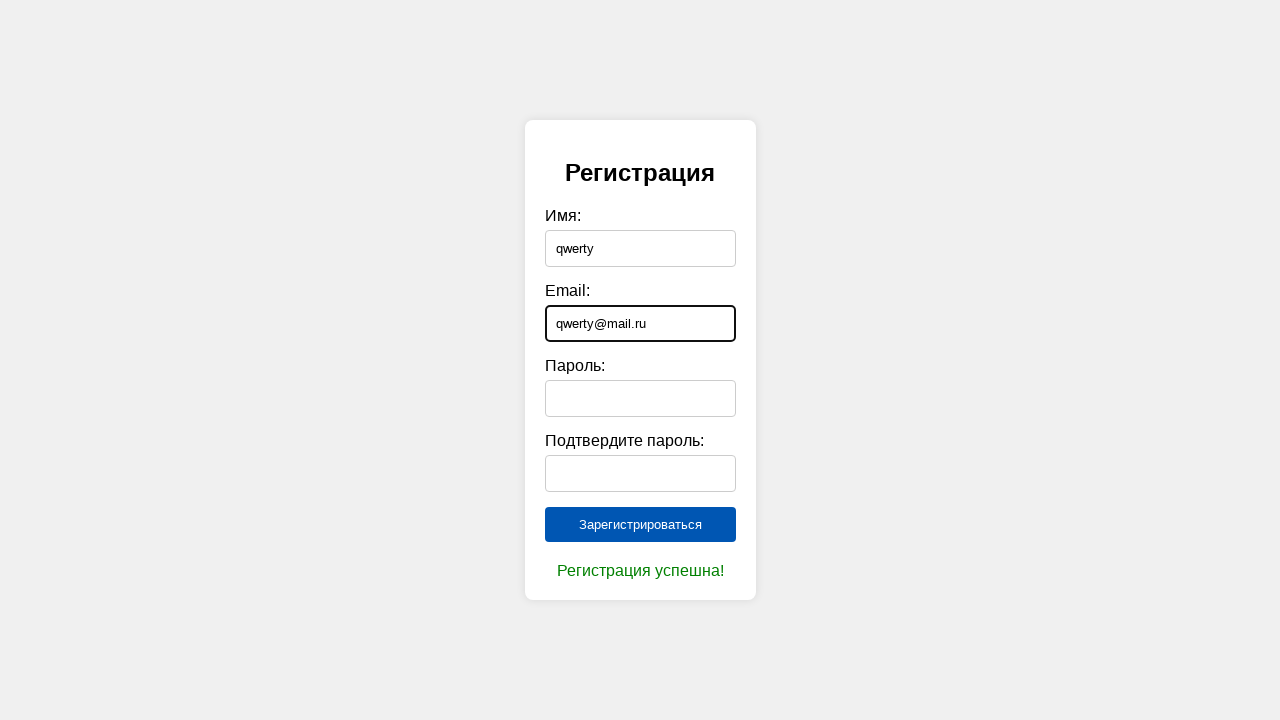

Filled password field with strong password 'QWERTYQWe1' on #password
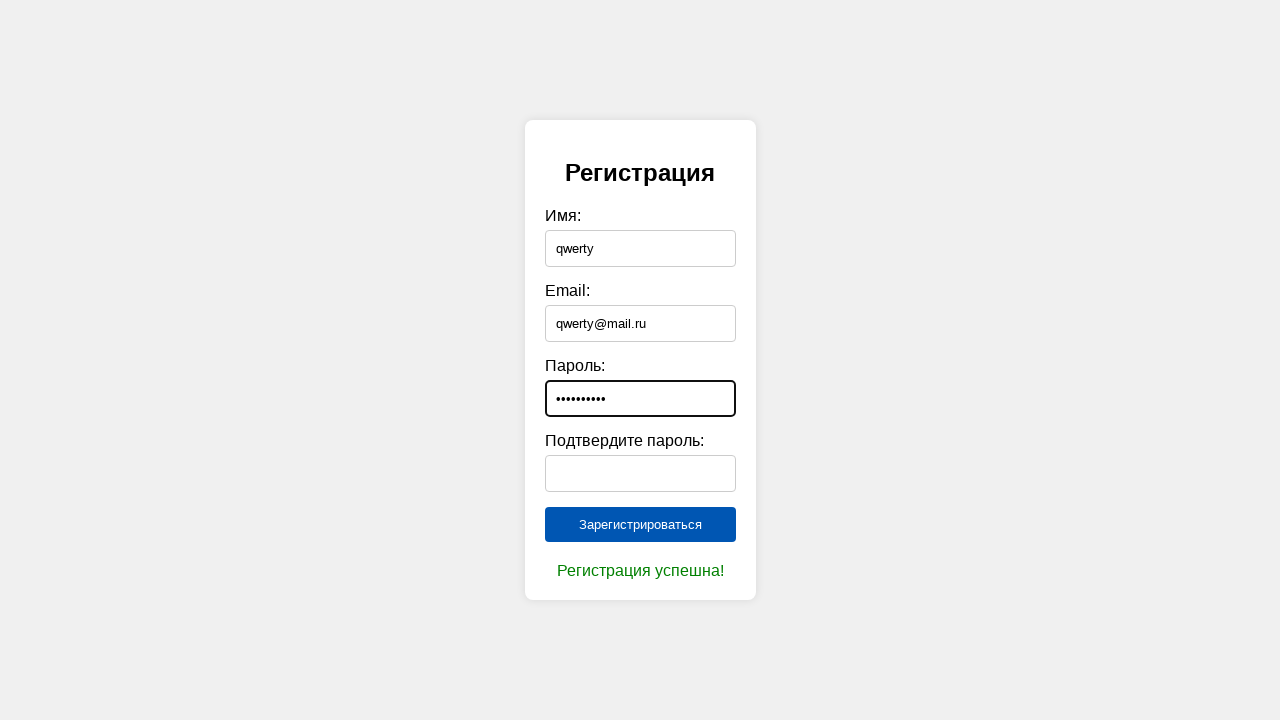

Filled confirm password field with strong password 'QWERTYQWe1' on #confirmPassword
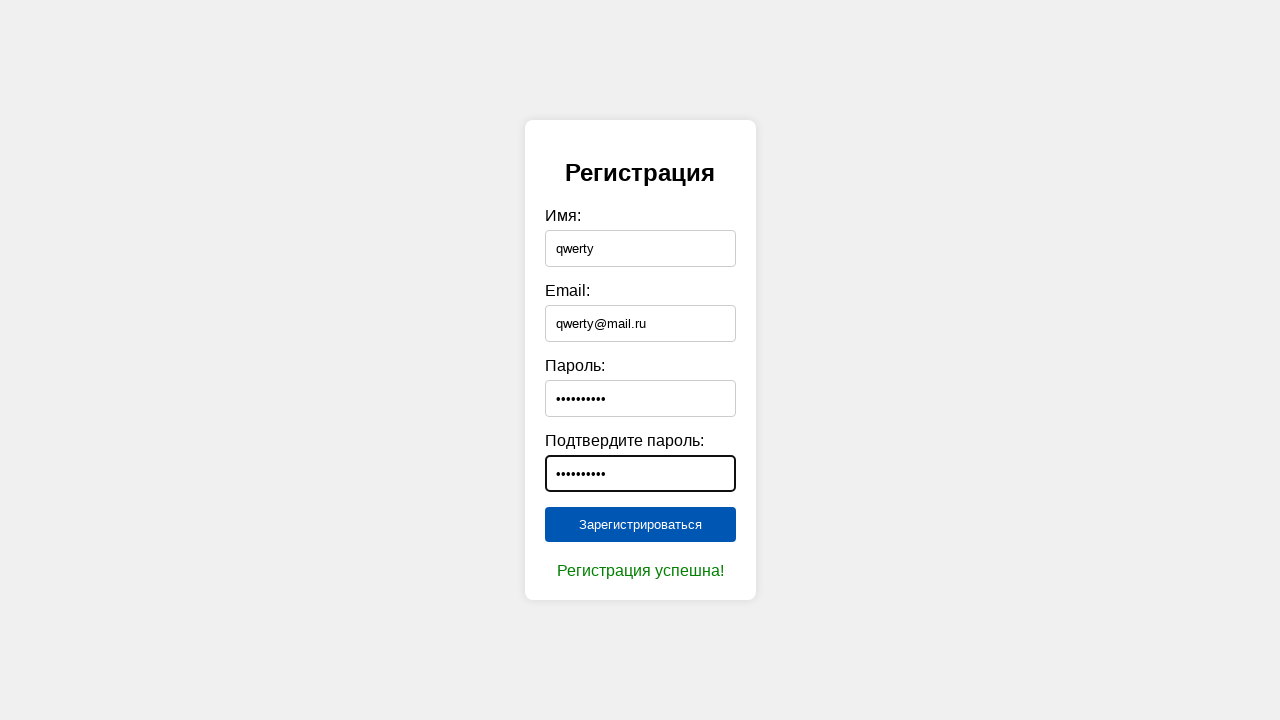

Submitted form with strong password 'QWERTYQWe1' at (640, 525) on [type="submit"]
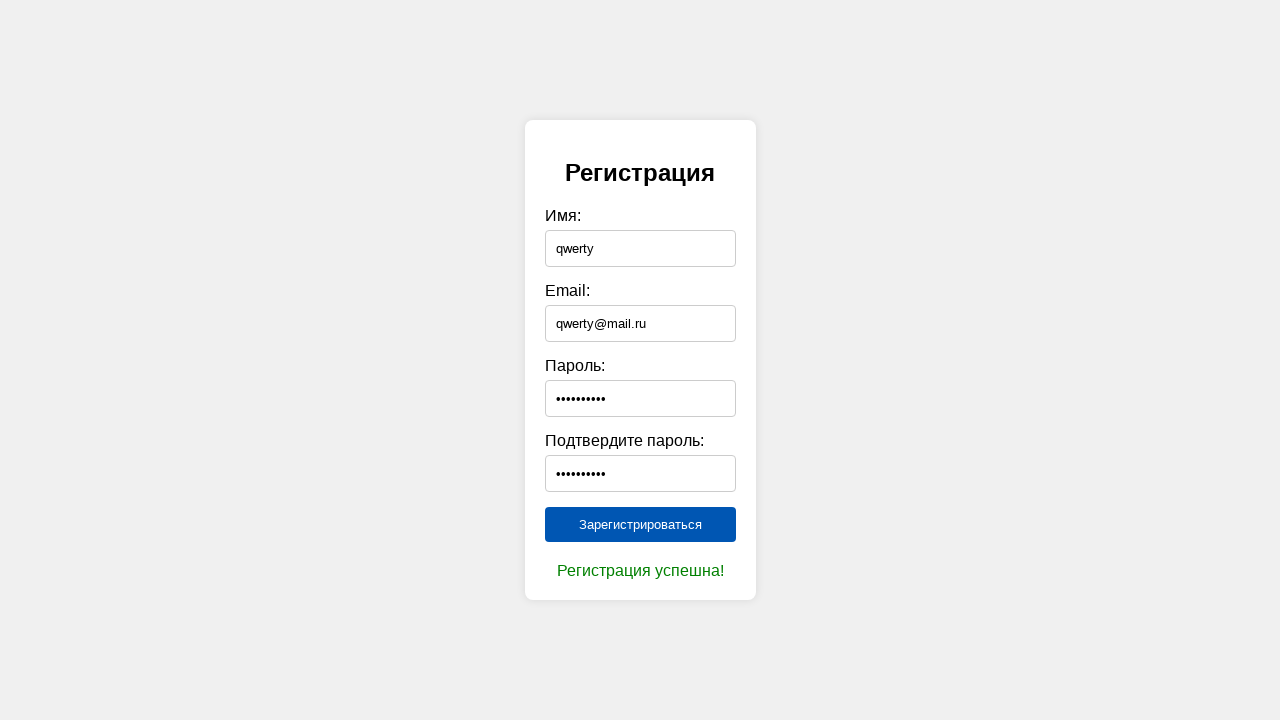

Cleared name field on #name
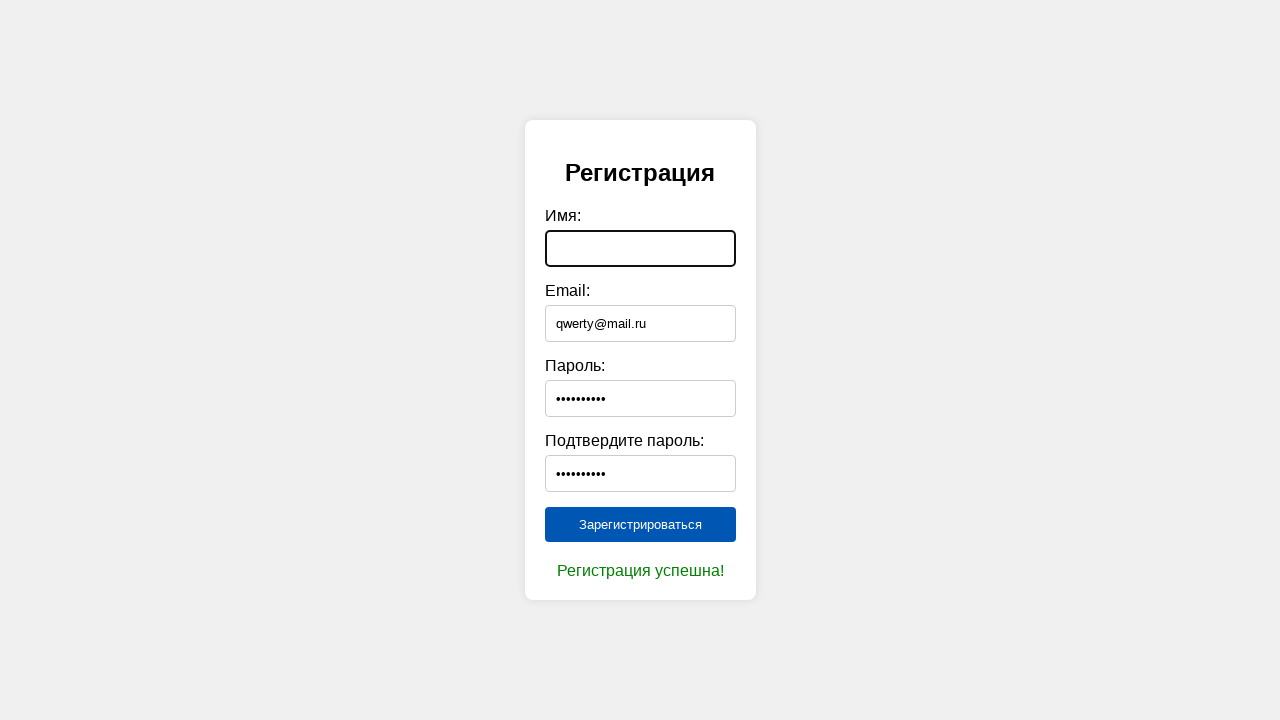

Cleared email field on #email
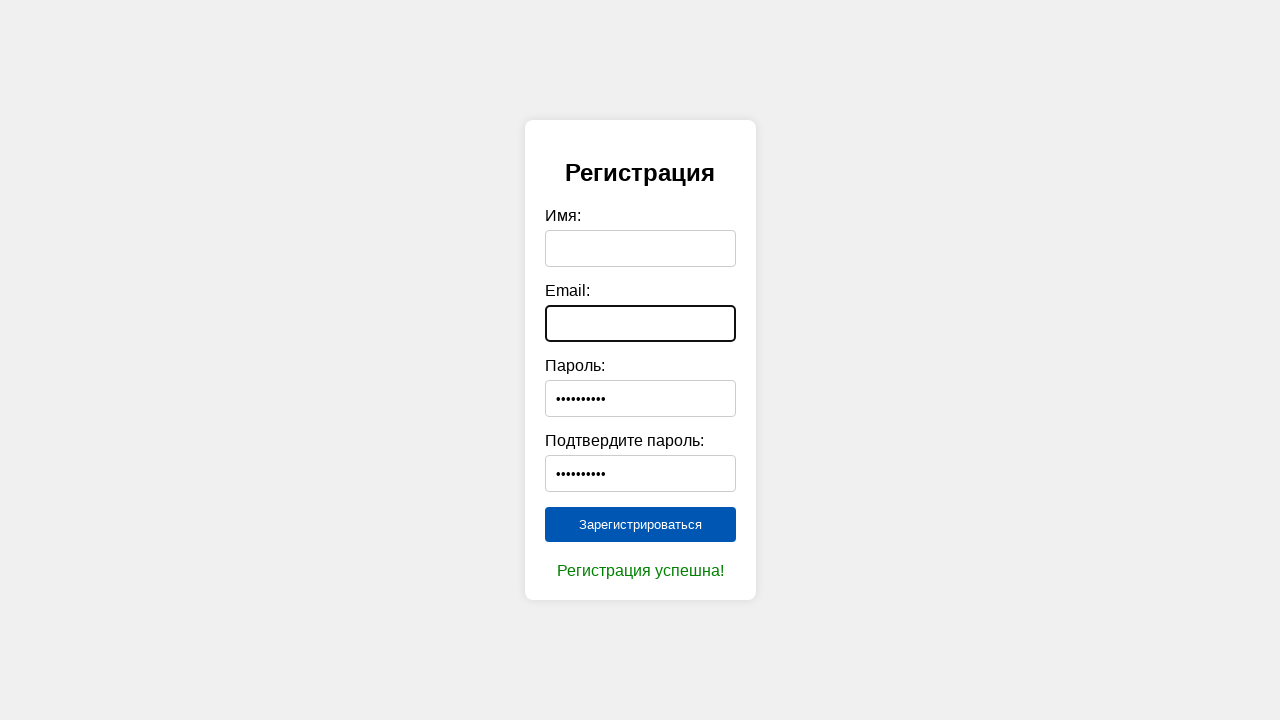

Cleared password field on #password
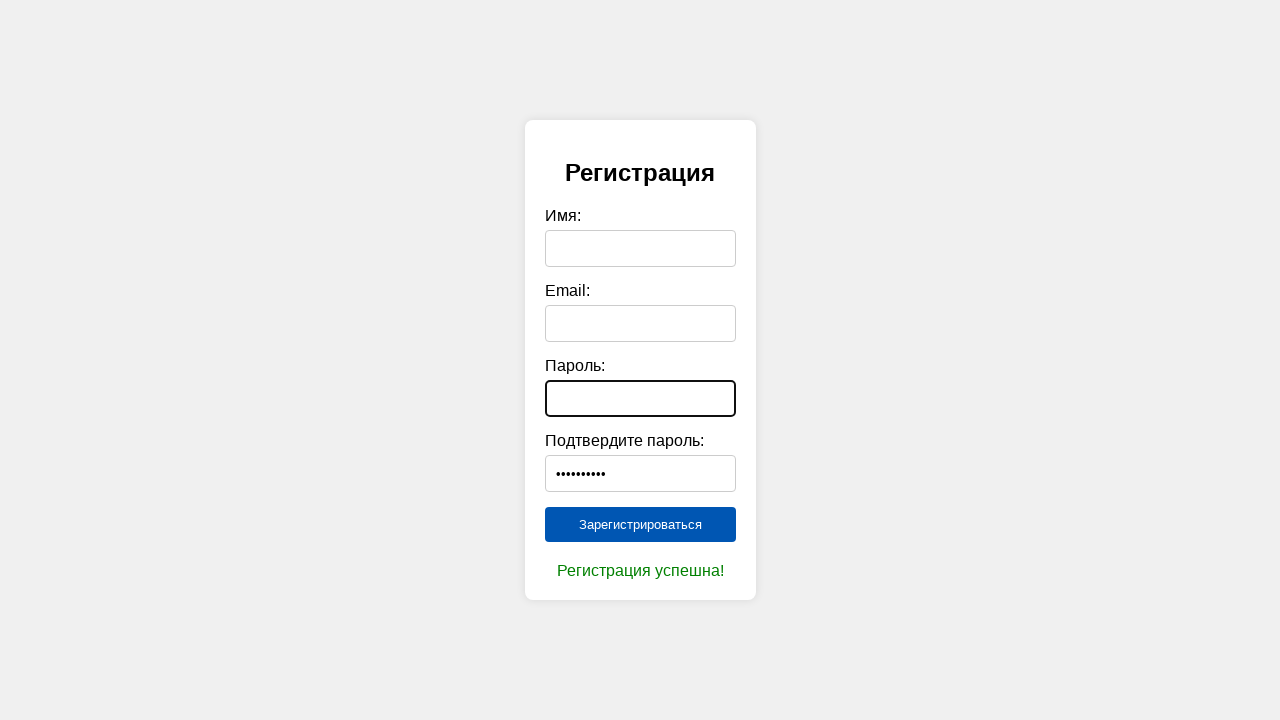

Cleared confirm password field on #confirmPassword
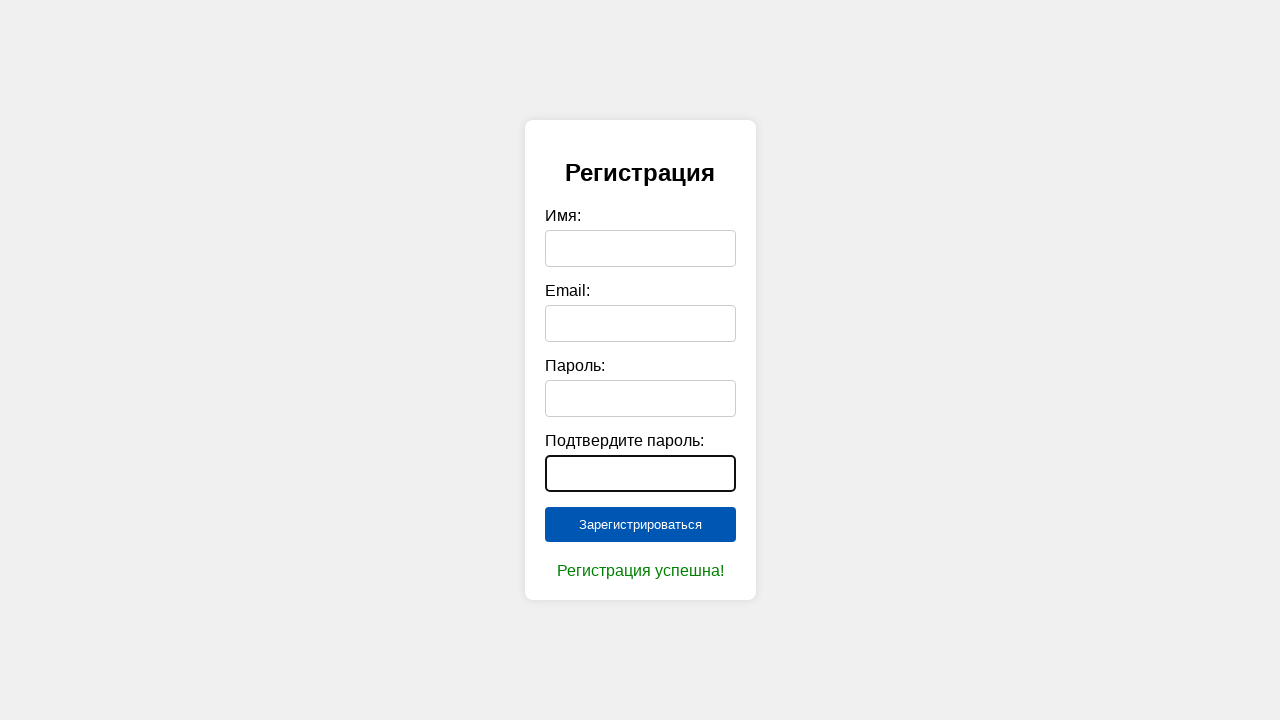

Filled name field with 'qwerty' on #name
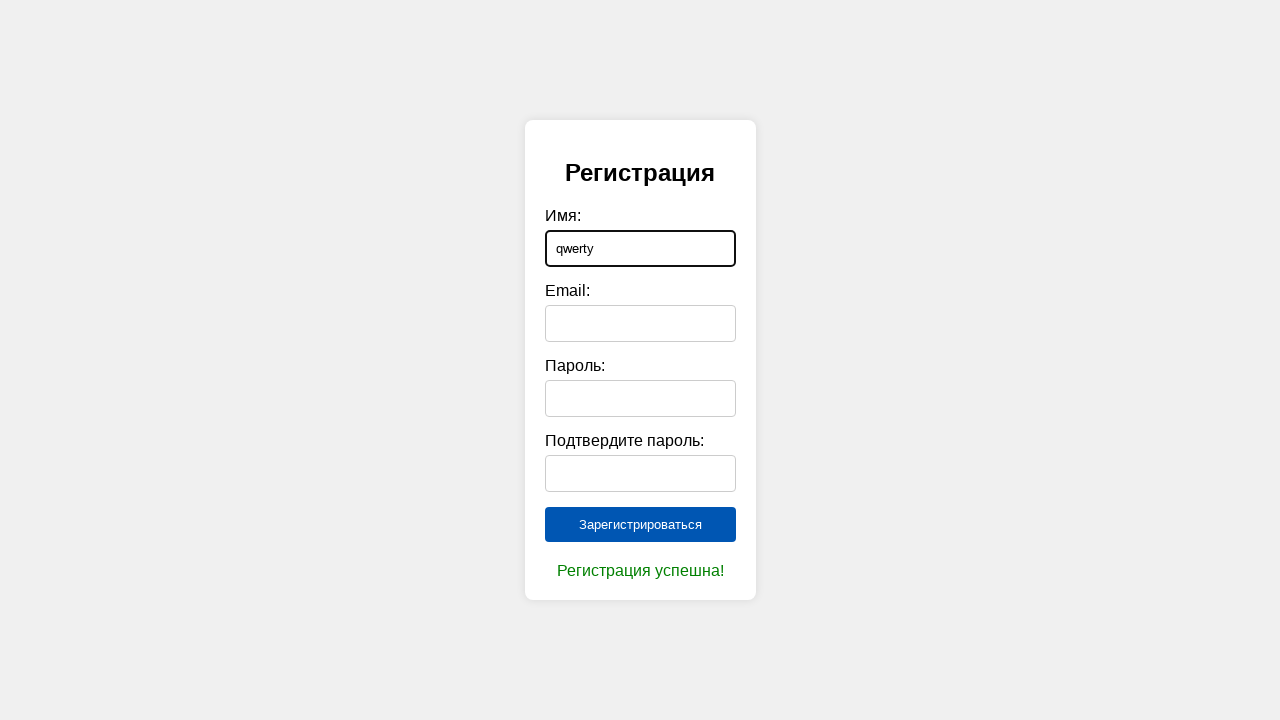

Filled email field with 'qwerty@mail.ru' on #email
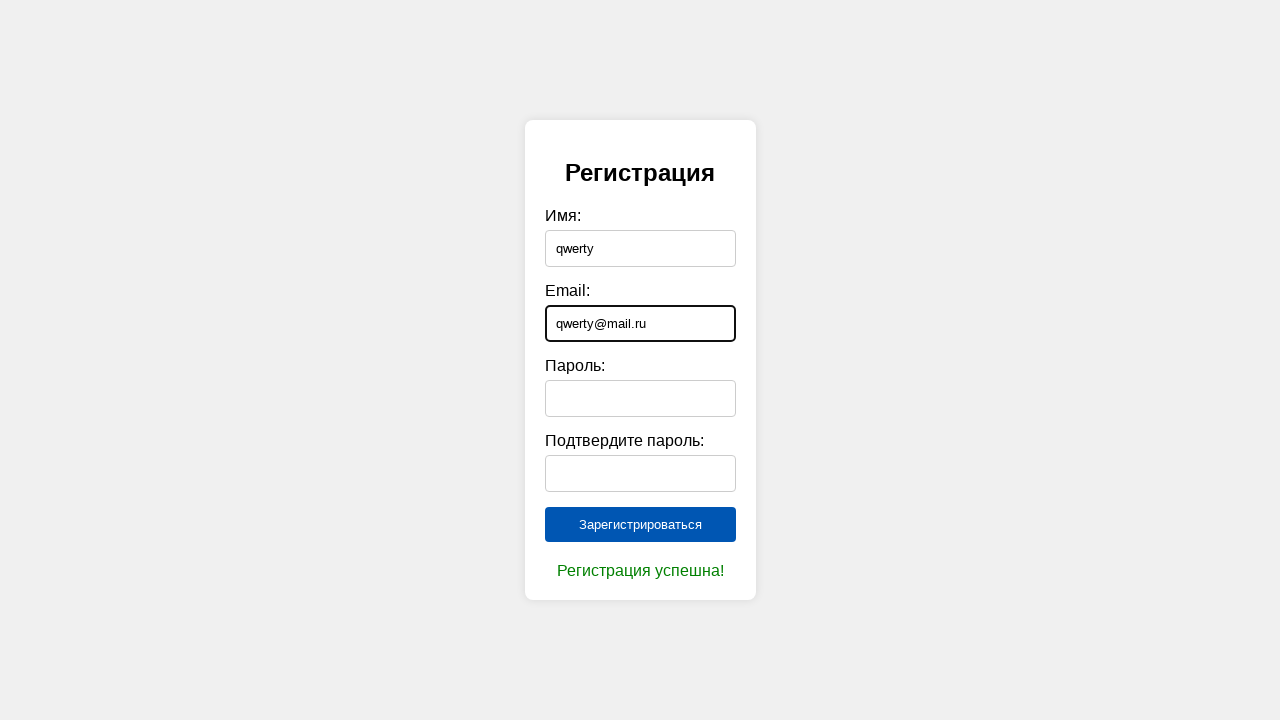

Filled password field with strong password 'Qw123456' on #password
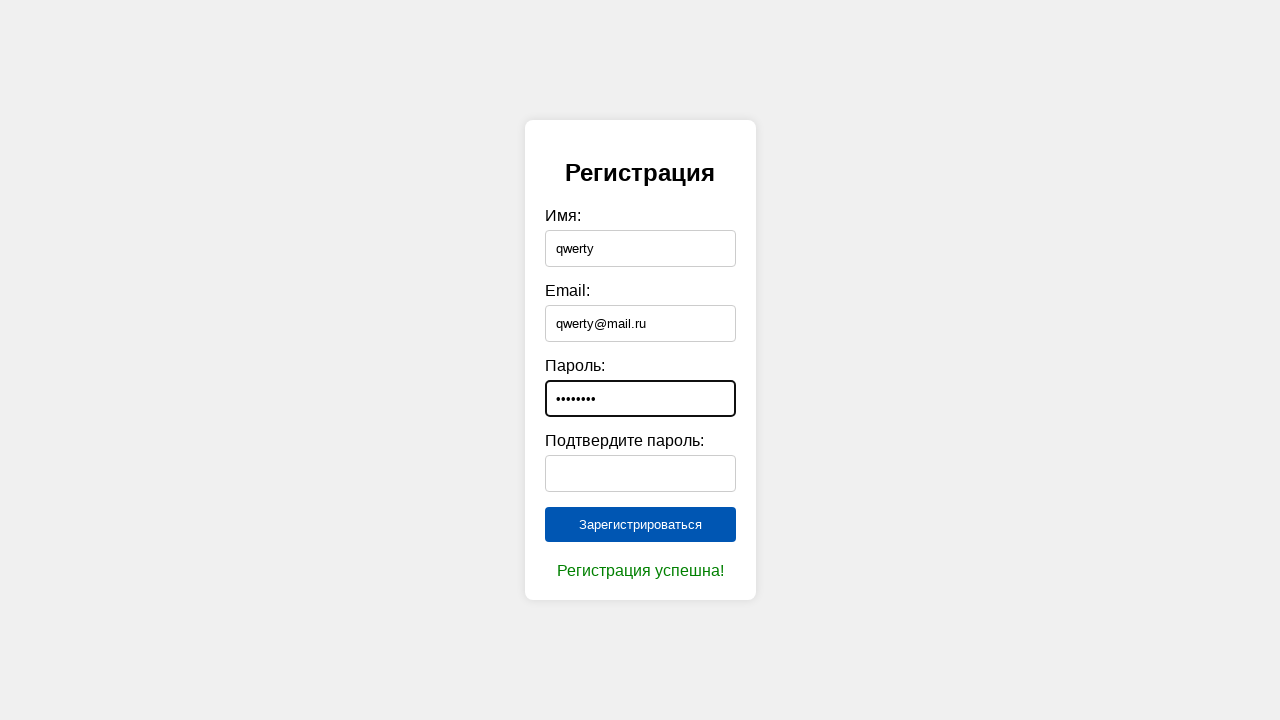

Filled confirm password field with strong password 'Qw123456' on #confirmPassword
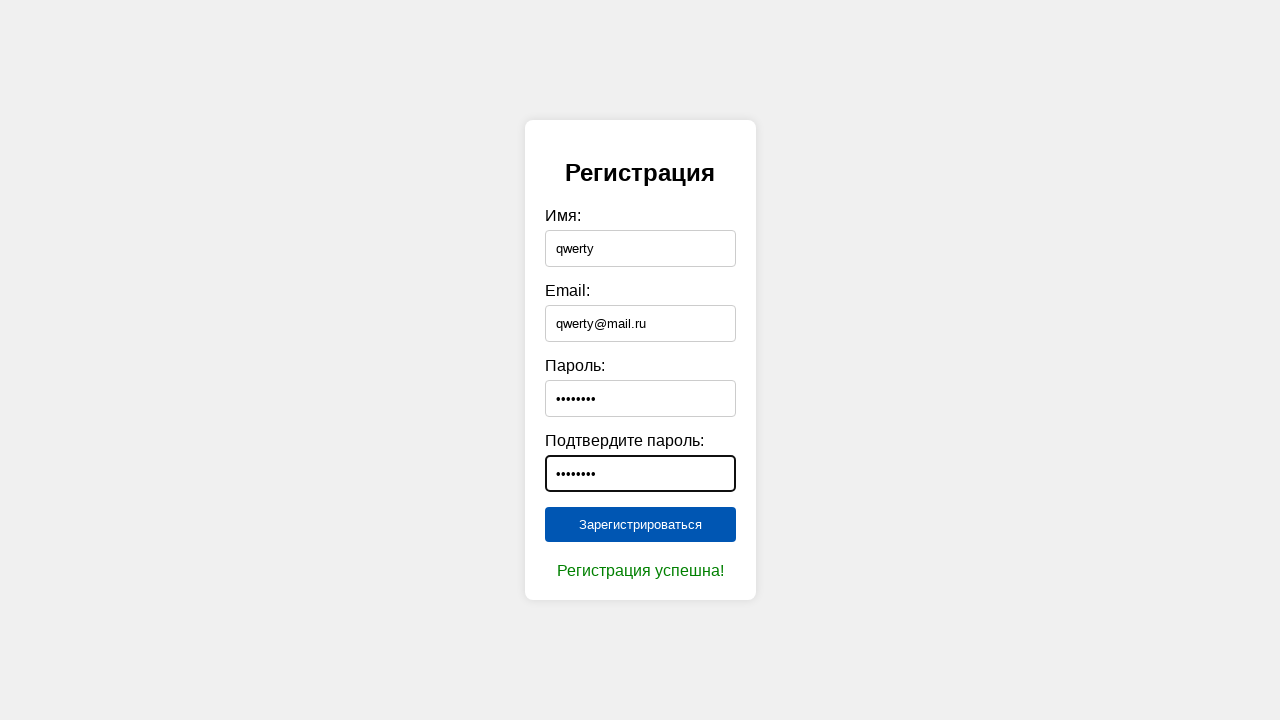

Submitted form with strong password 'Qw123456' at (640, 525) on [type="submit"]
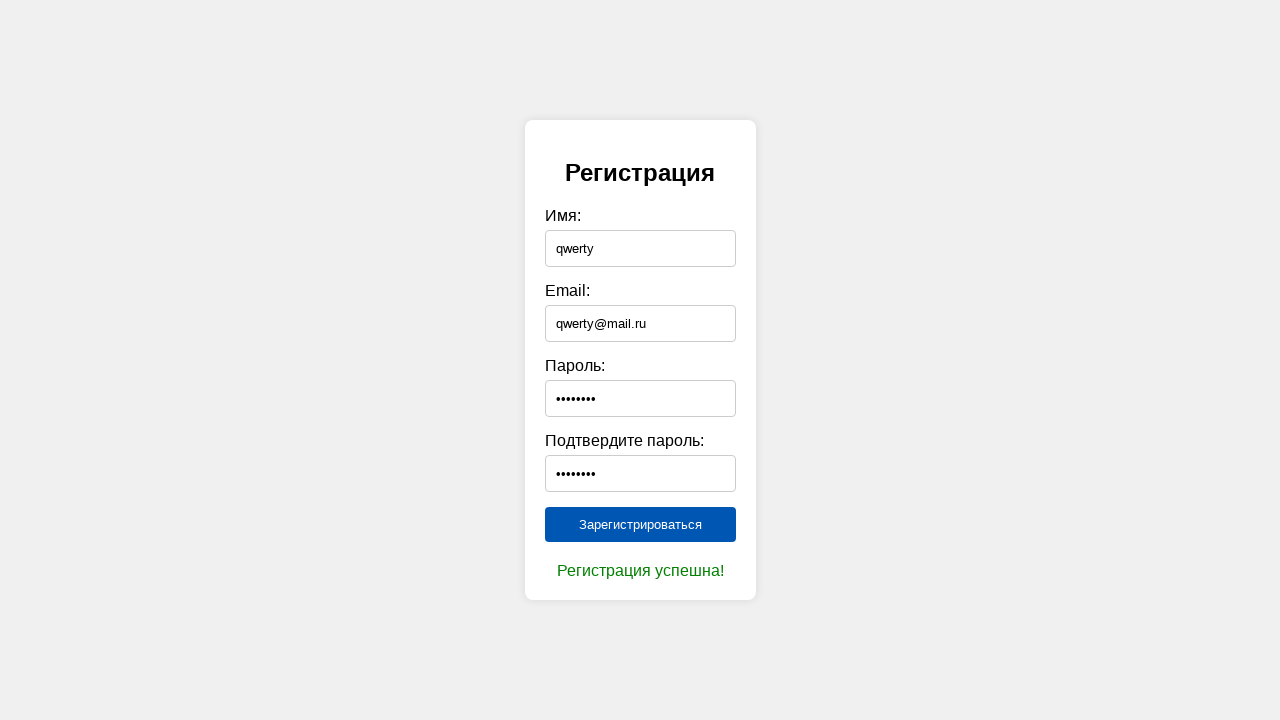

Cleared name field on #name
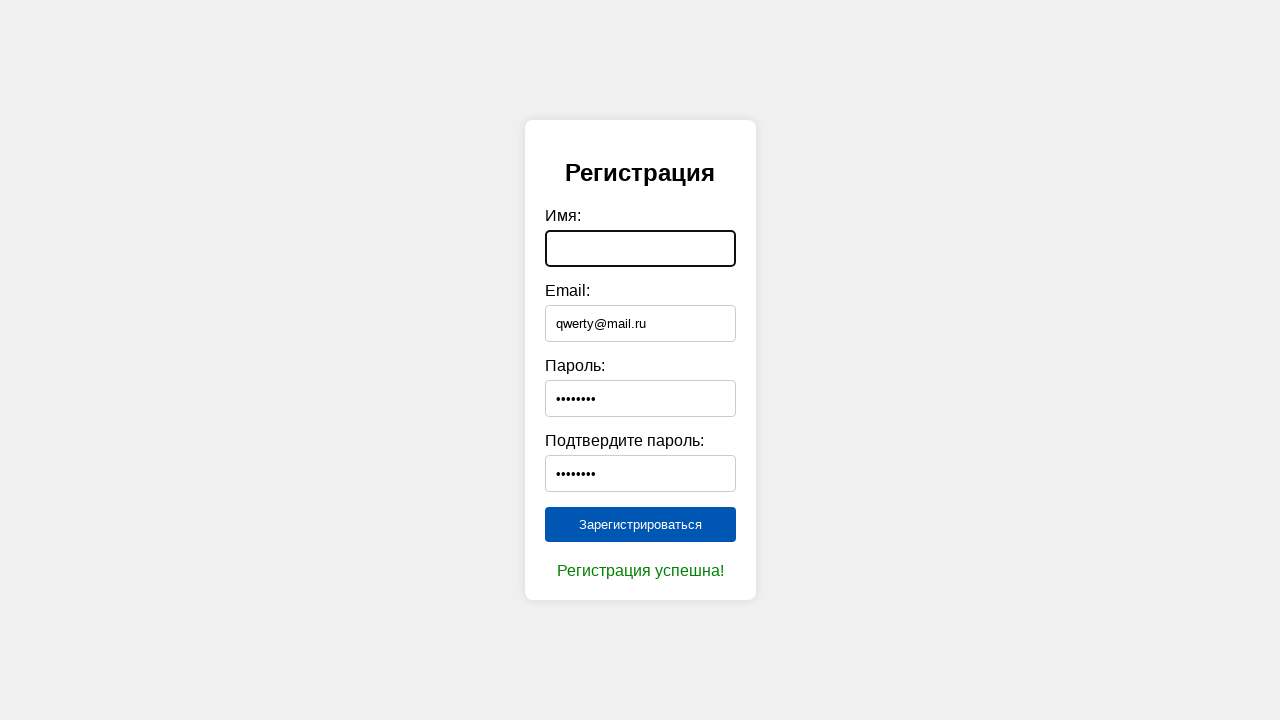

Cleared email field on #email
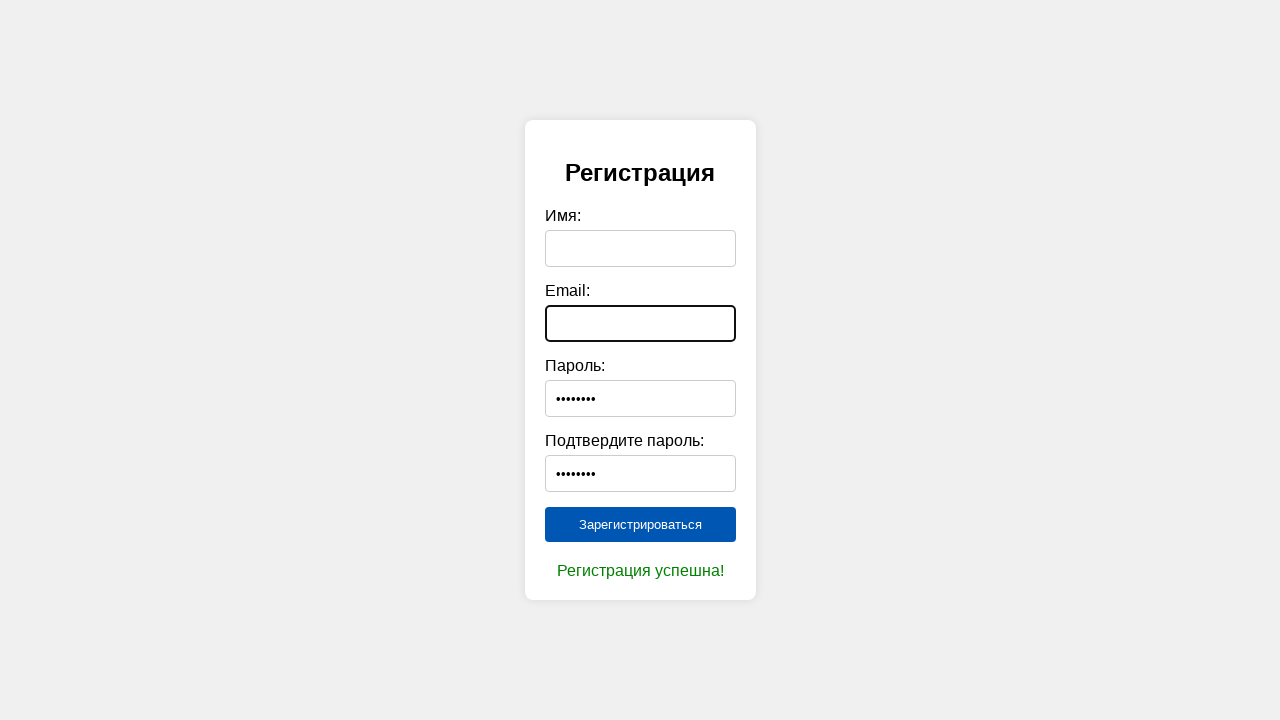

Cleared password field on #password
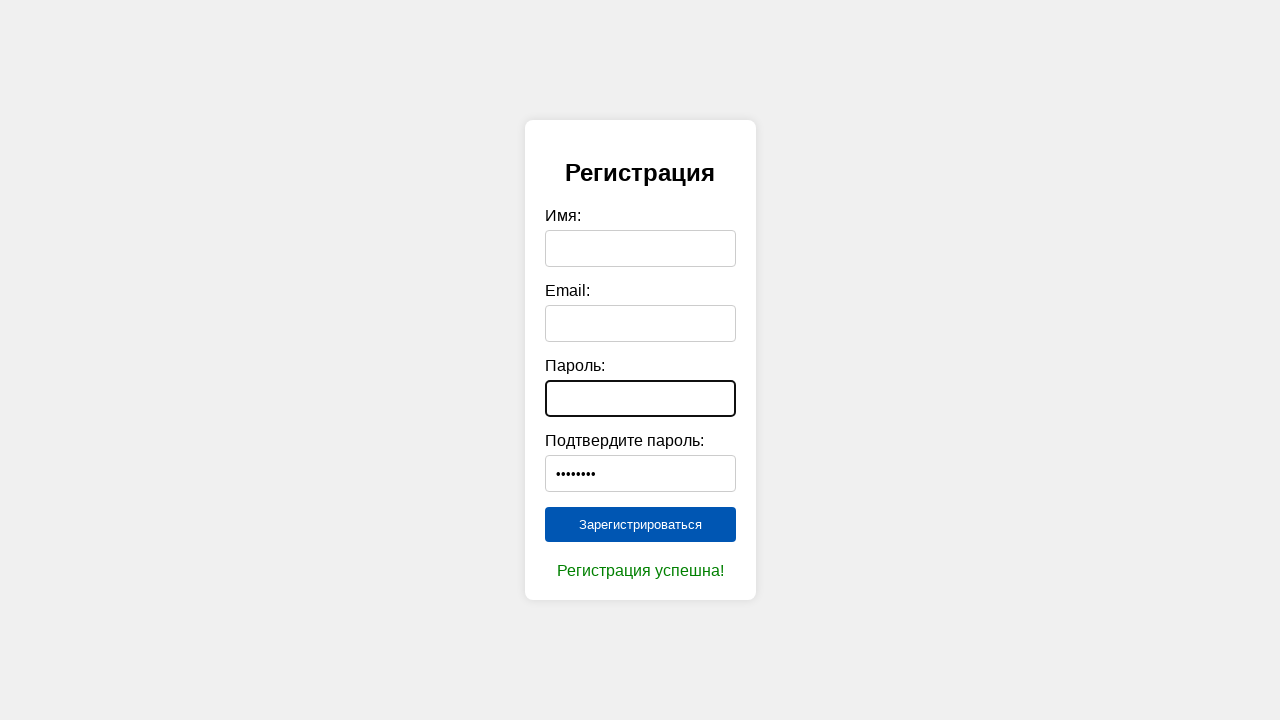

Cleared confirm password field on #confirmPassword
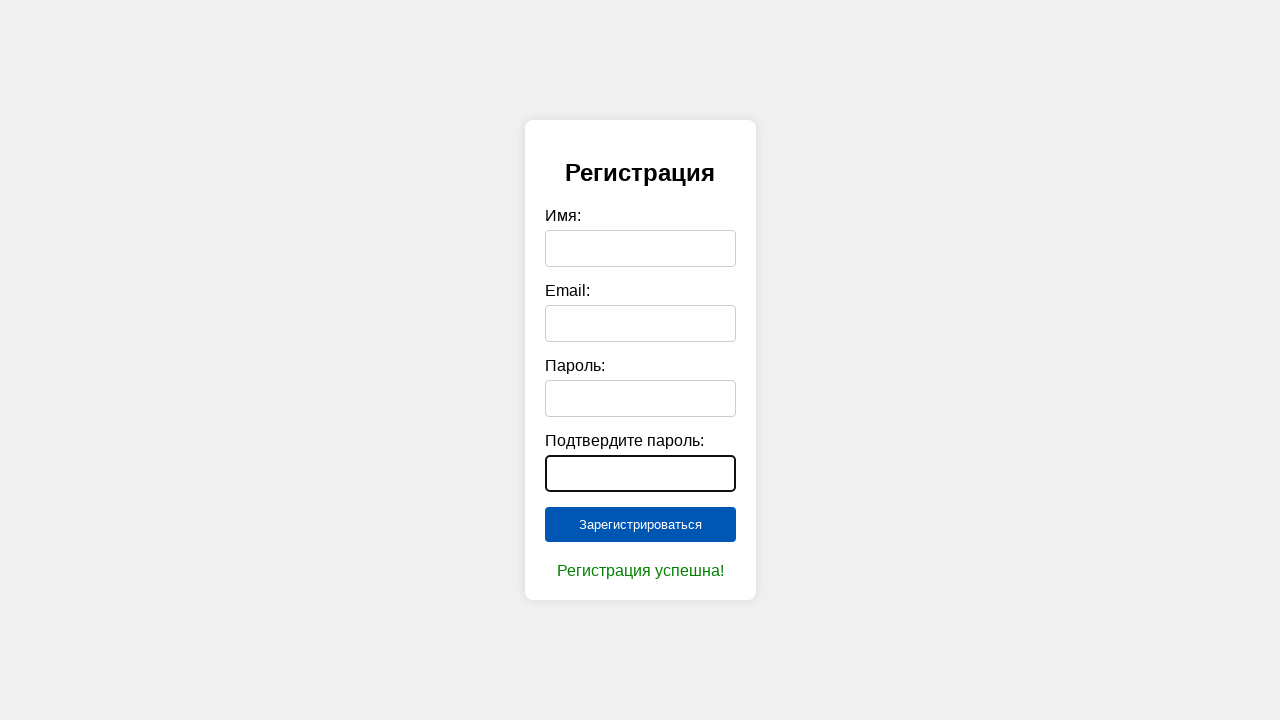

Filled name field with 'qwerty' on #name
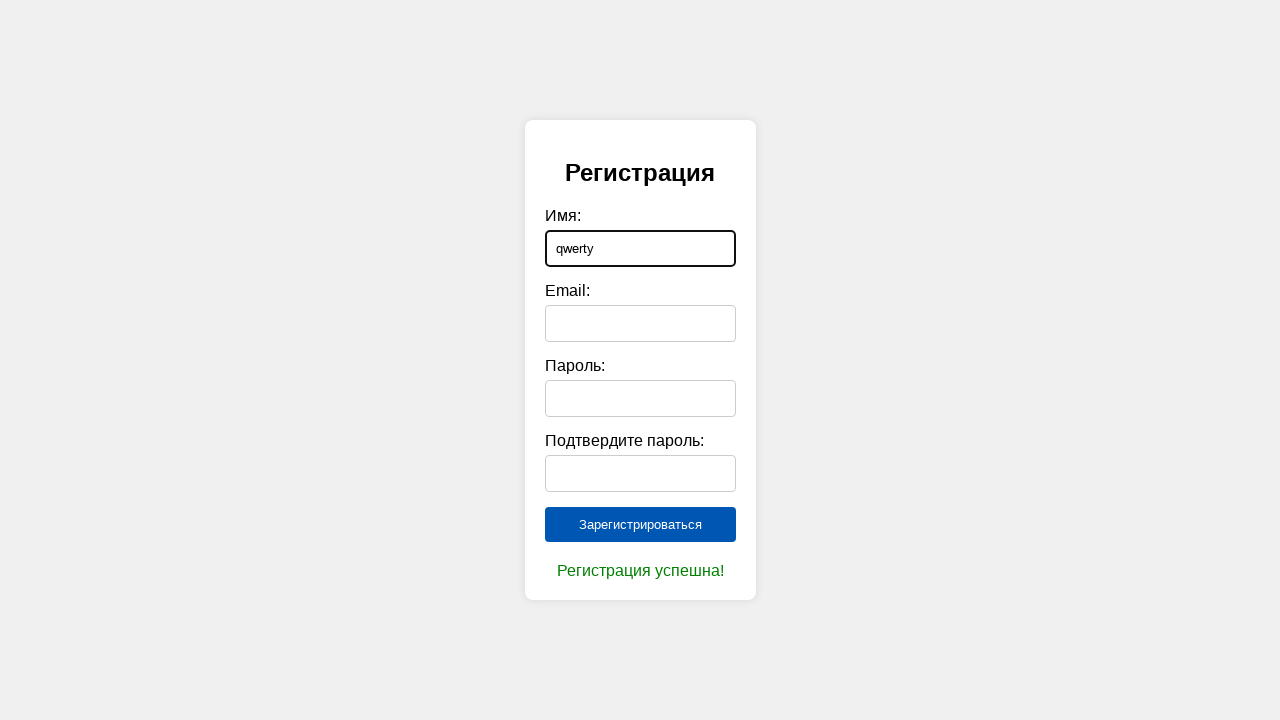

Filled email field with 'qwerty@mail.ru' on #email
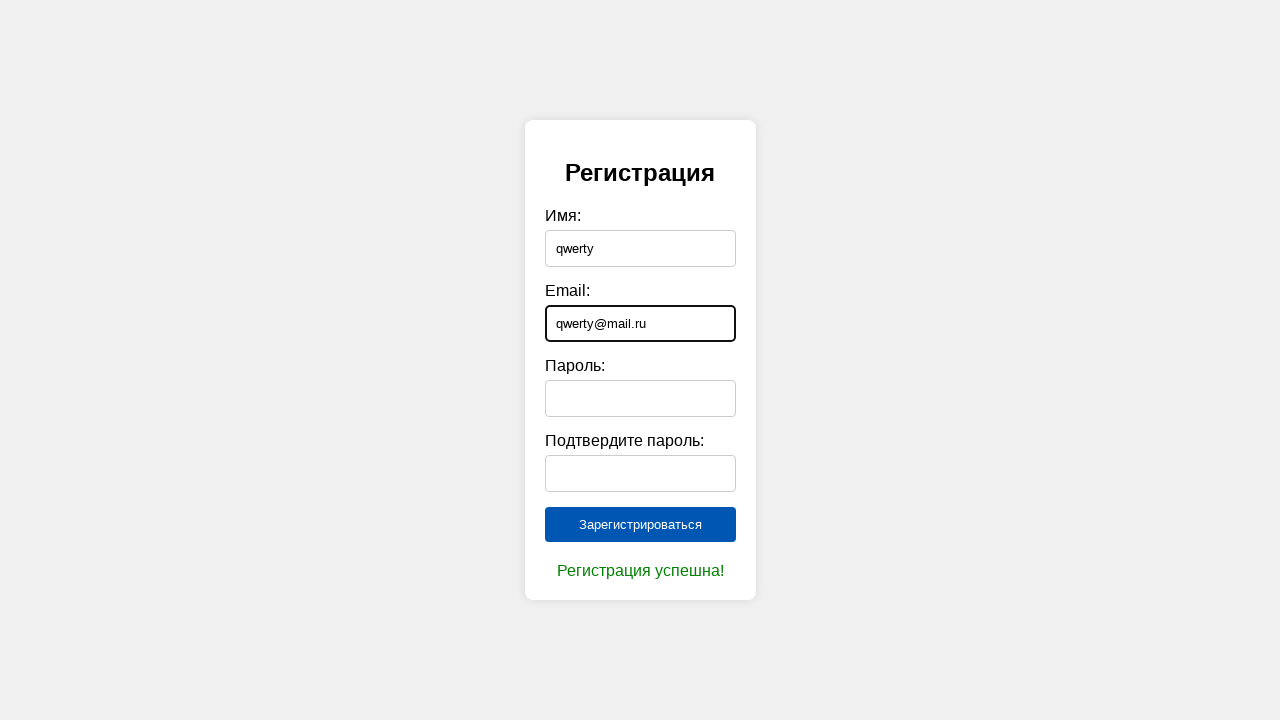

Filled password field with strong password 'Qwertyqwe1!!@#$%^&*()?/"№;:,.<>' on #password
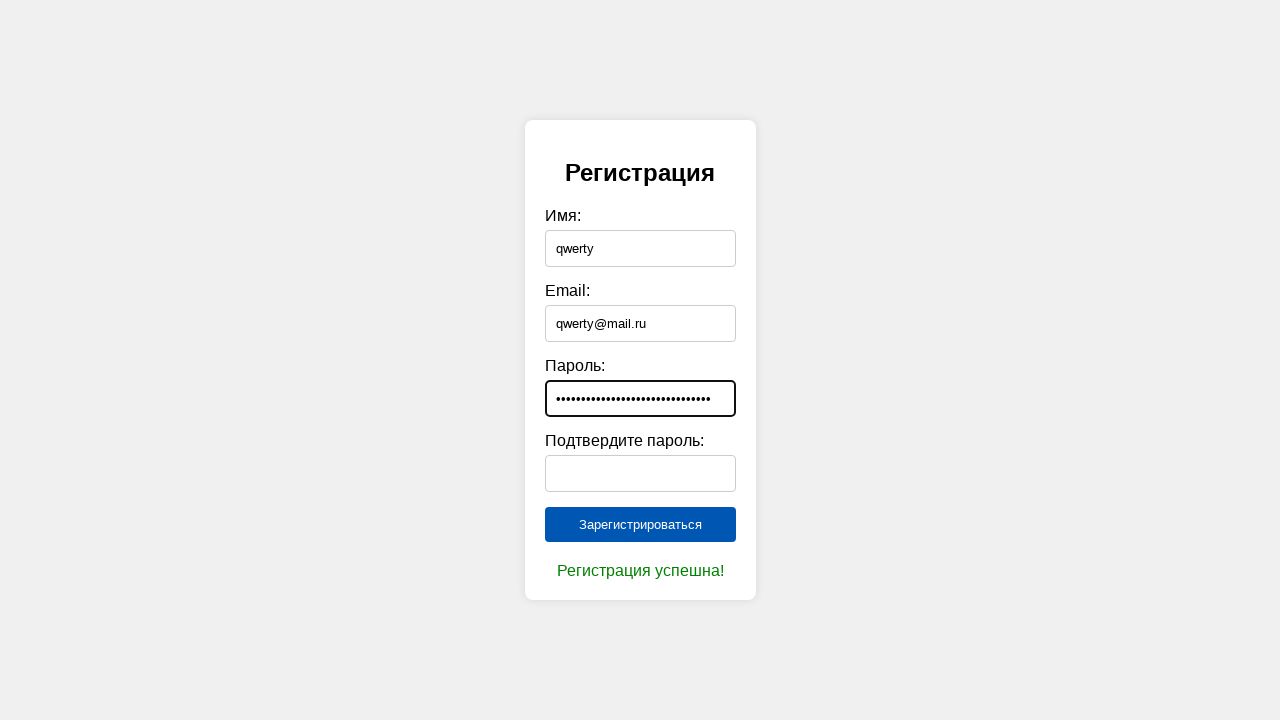

Filled confirm password field with strong password 'Qwertyqwe1!!@#$%^&*()?/"№;:,.<>' on #confirmPassword
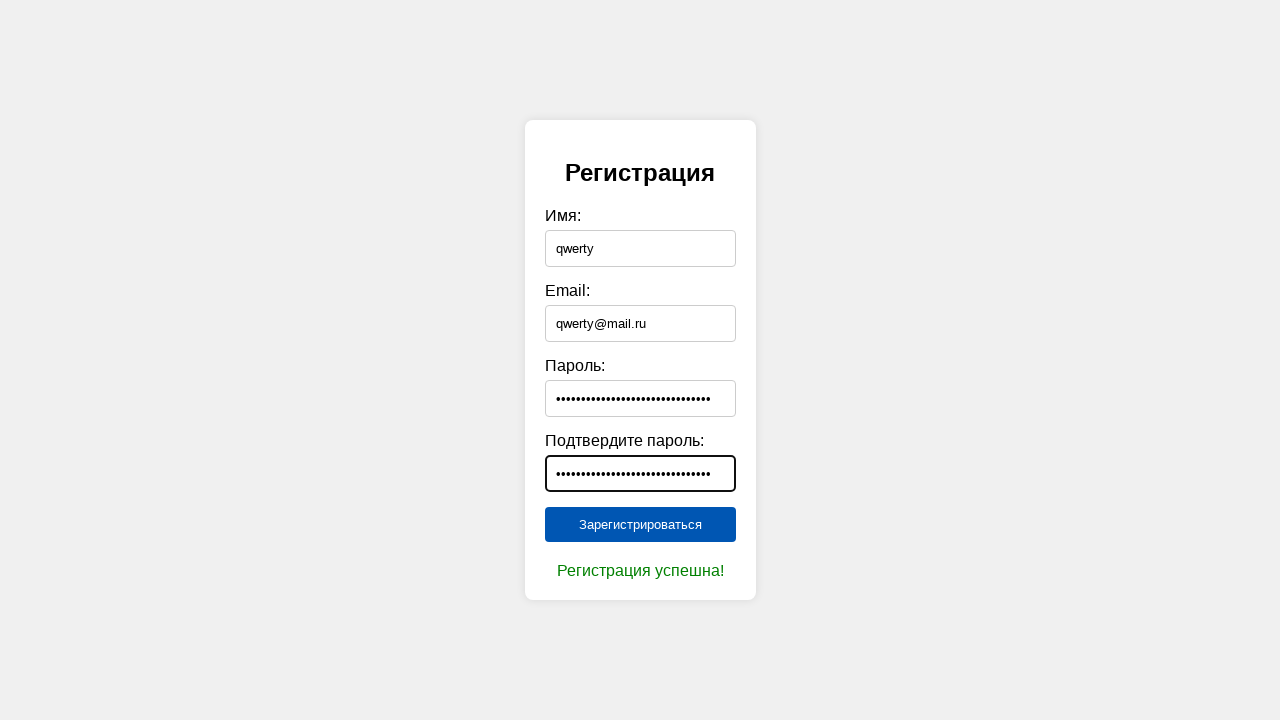

Submitted form with strong password 'Qwertyqwe1!!@#$%^&*()?/"№;:,.<>' at (640, 525) on [type="submit"]
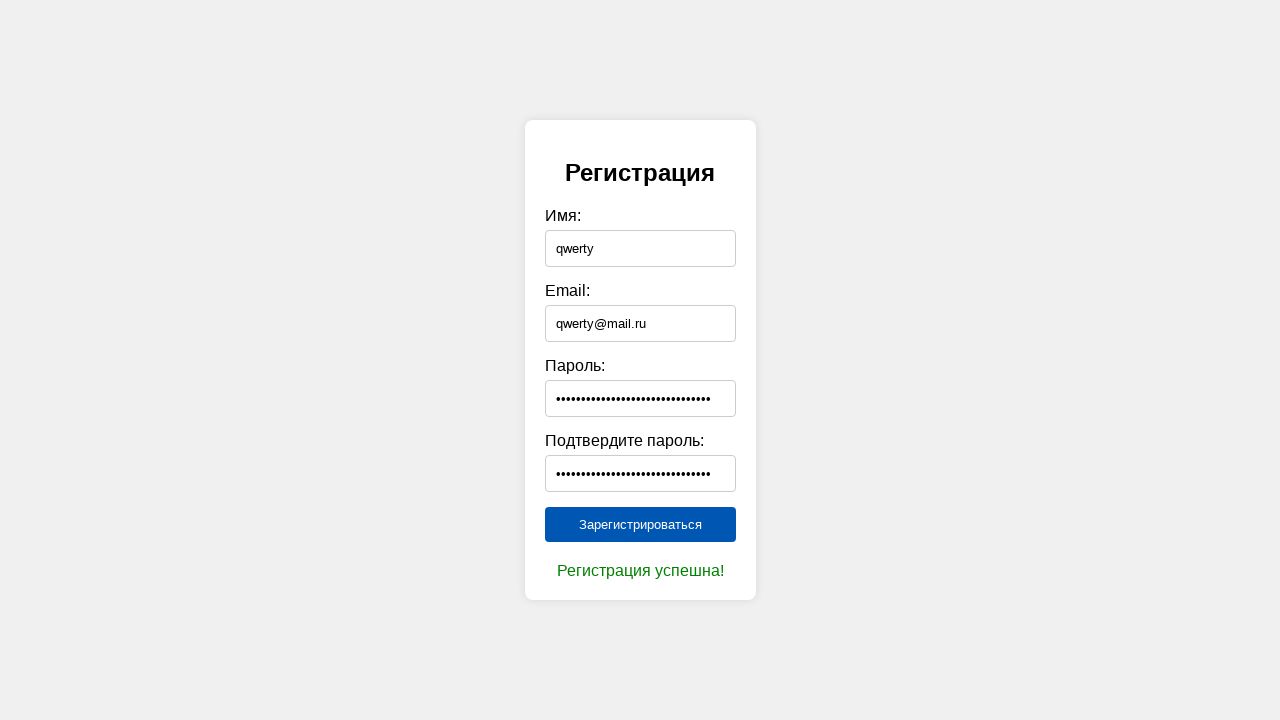

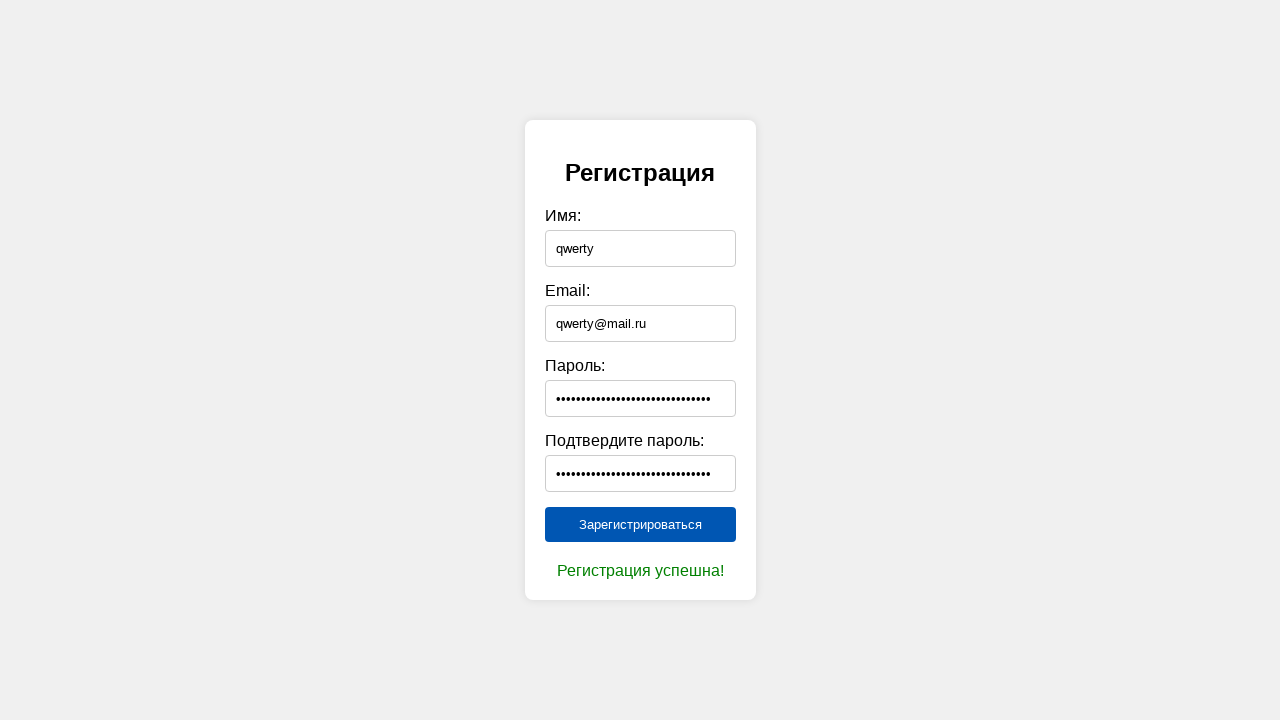